Tests jQuery UI radio button selection by navigating to the Checkboxradio page and repeatedly clicking radio button options within an iframe

Starting URL: https://jqueryui.com/resizable/

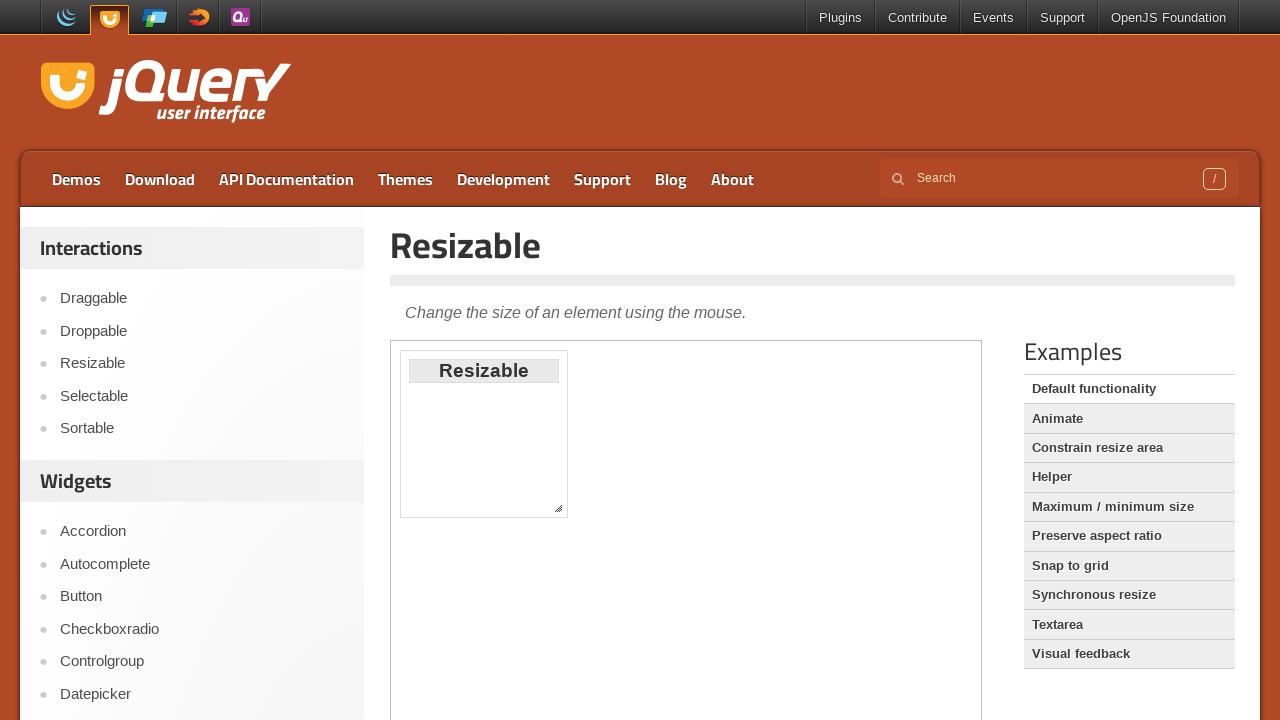

Clicked Checkboxradio link to navigate to radio button demo at (202, 629) on xpath=//a[text()='Checkboxradio']
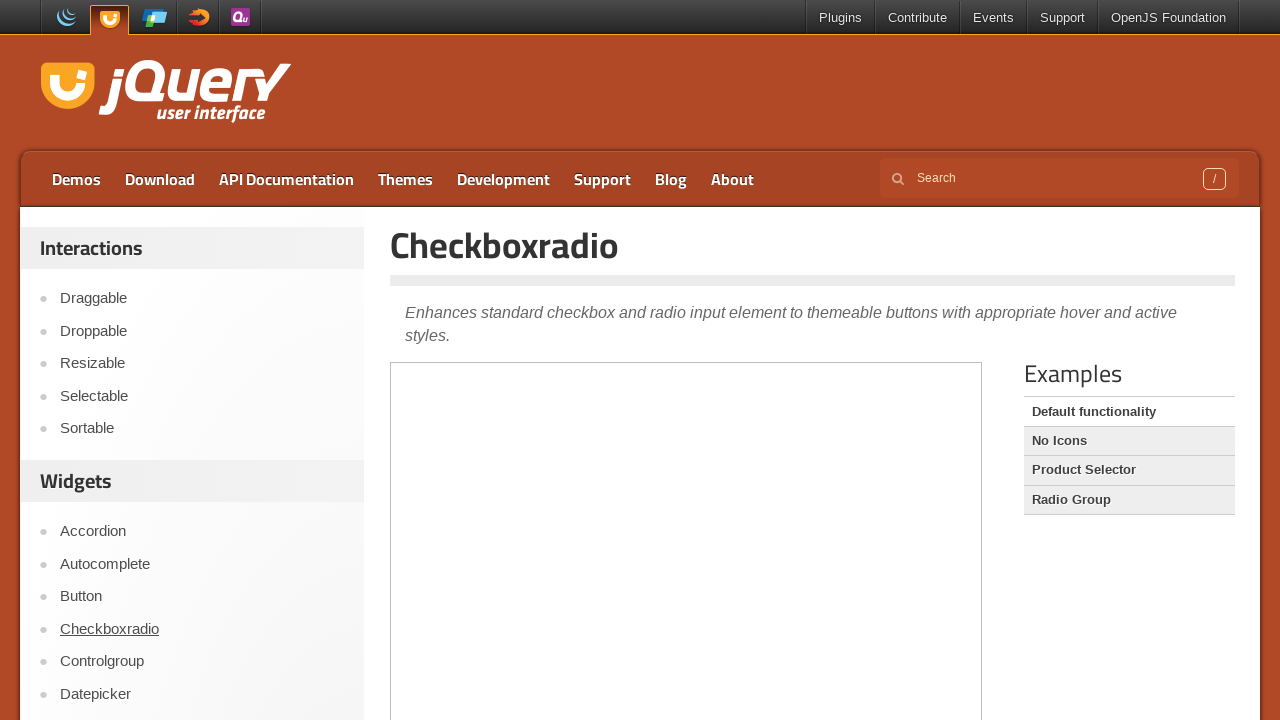

Waited for iframe to load
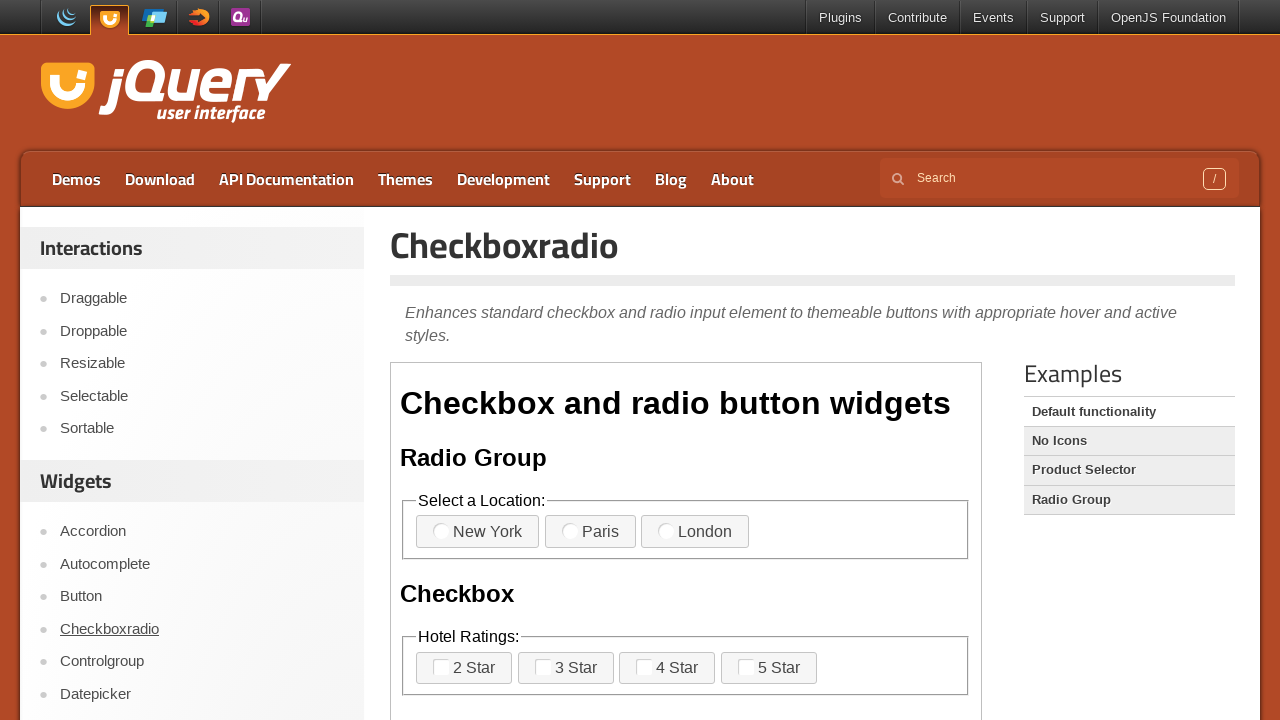

Located and switched to content iframe
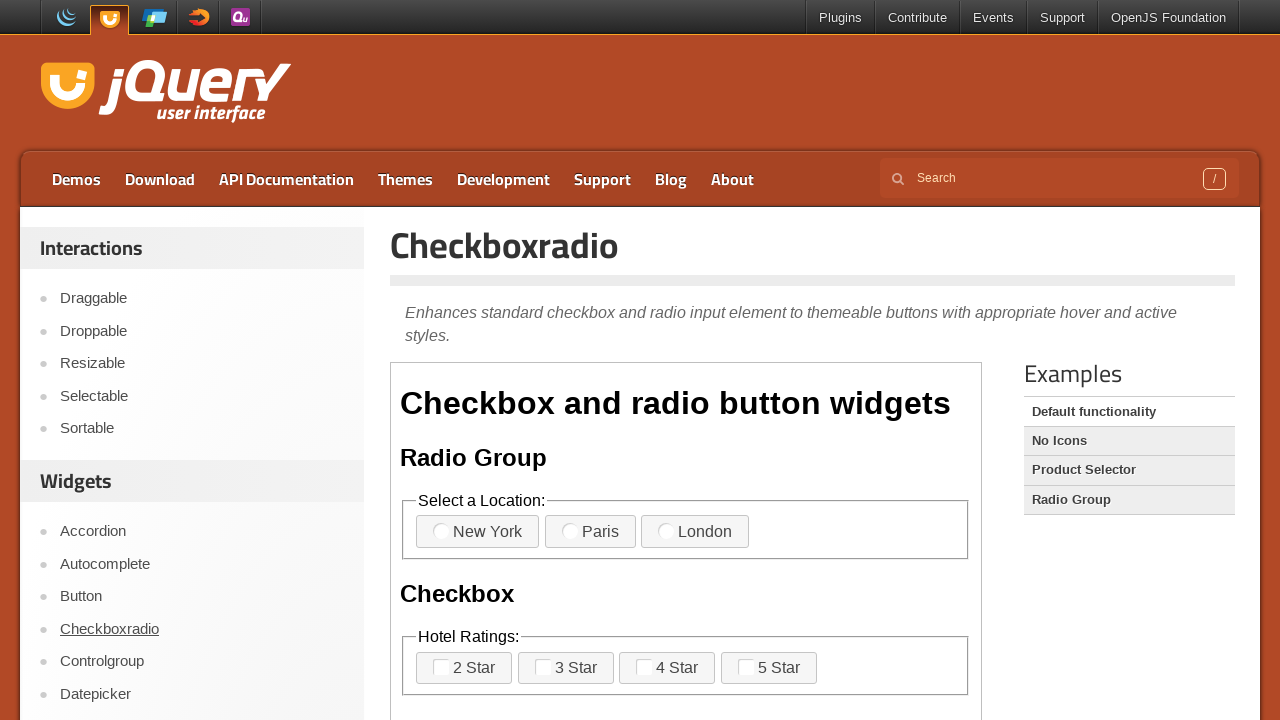

Clicked radio button 1 (iteration 1/15) at (478, 532) on xpath=//*[@id='content']/iframe >> internal:control=enter-frame >> xpath=//label
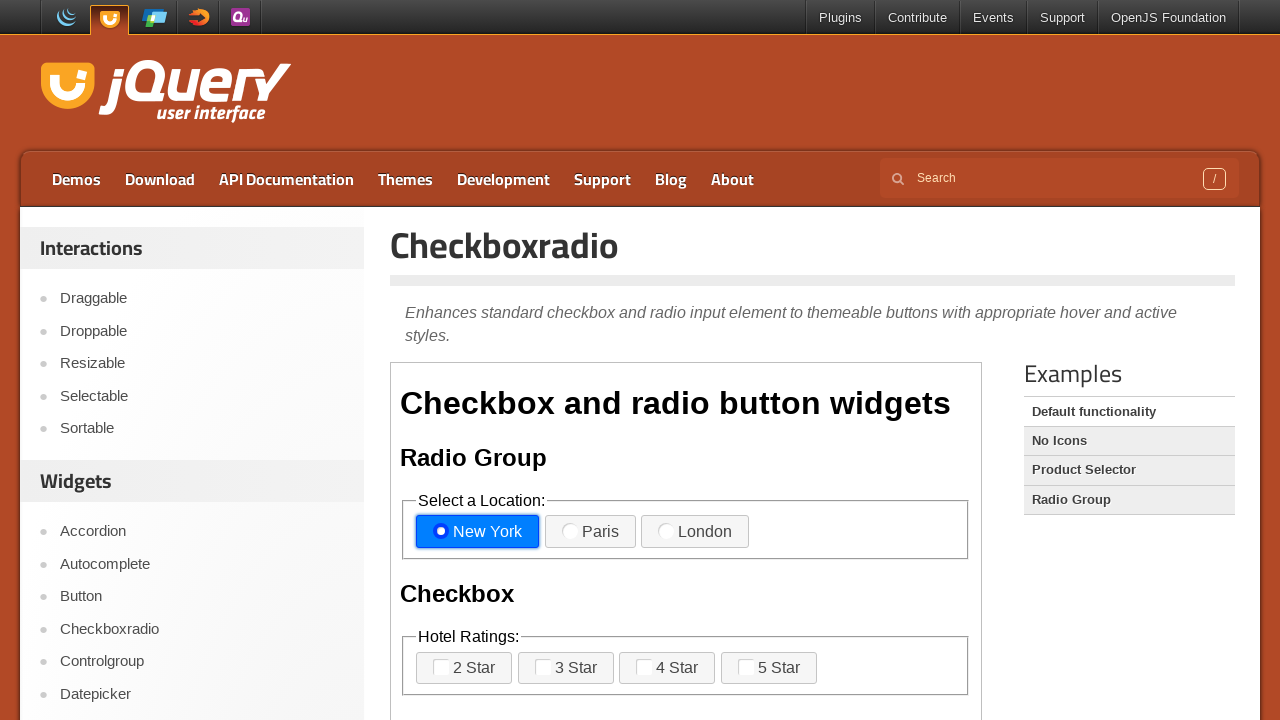

Clicked radio button 2 (iteration 1/15) at (590, 532) on xpath=//*[@id='content']/iframe >> internal:control=enter-frame >> xpath=//label
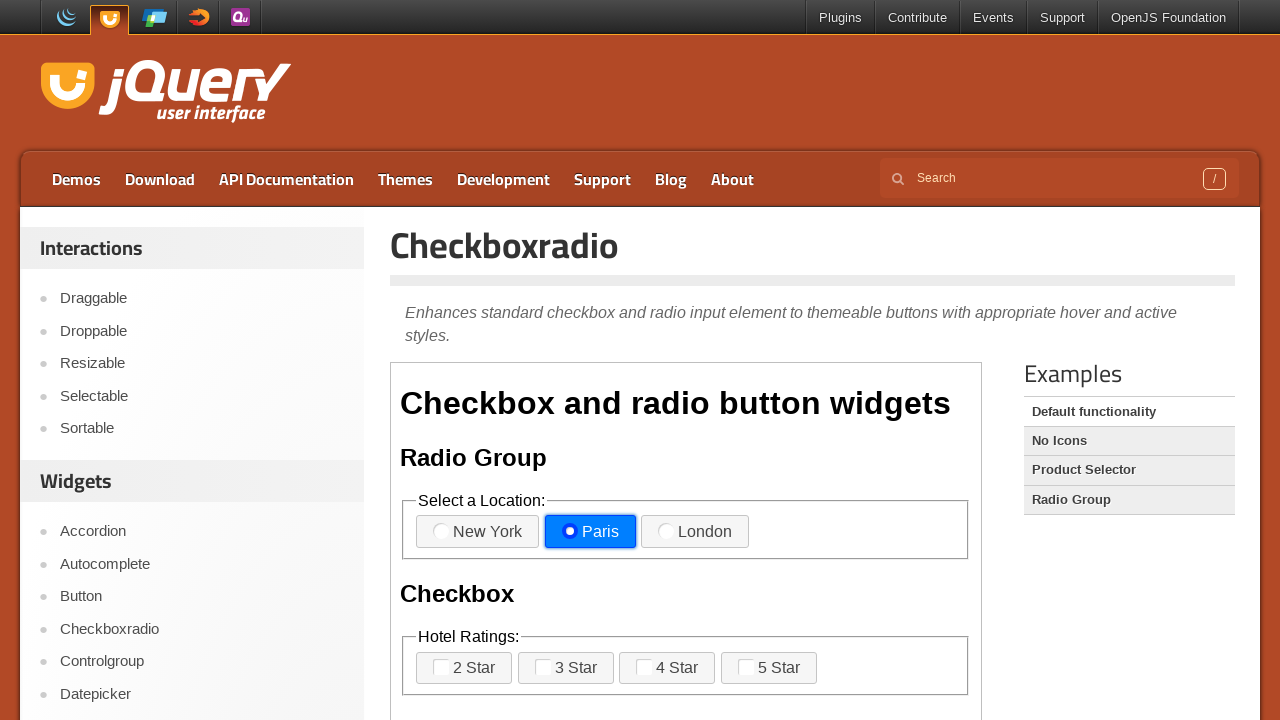

Clicked radio button 3 (iteration 1/15) at (695, 532) on xpath=//*[@id='content']/iframe >> internal:control=enter-frame >> xpath=//label
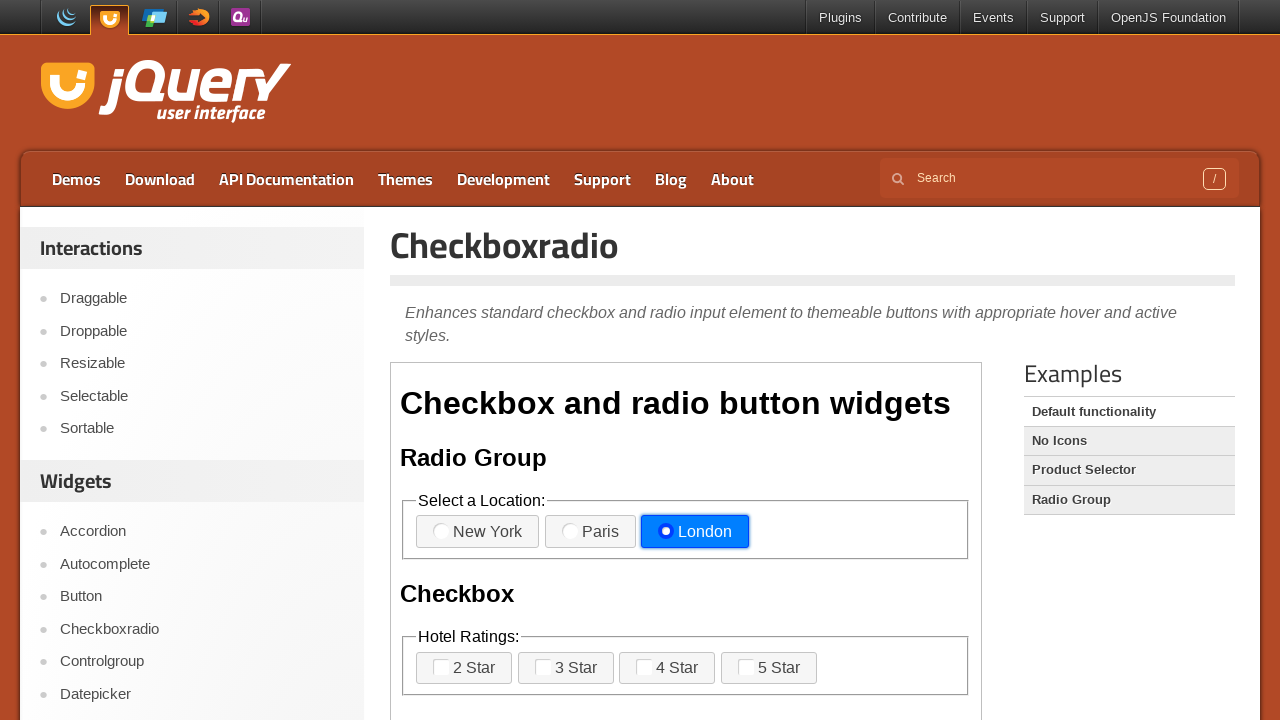

Clicked radio button 1 (iteration 2/15) at (478, 532) on xpath=//*[@id='content']/iframe >> internal:control=enter-frame >> xpath=//label
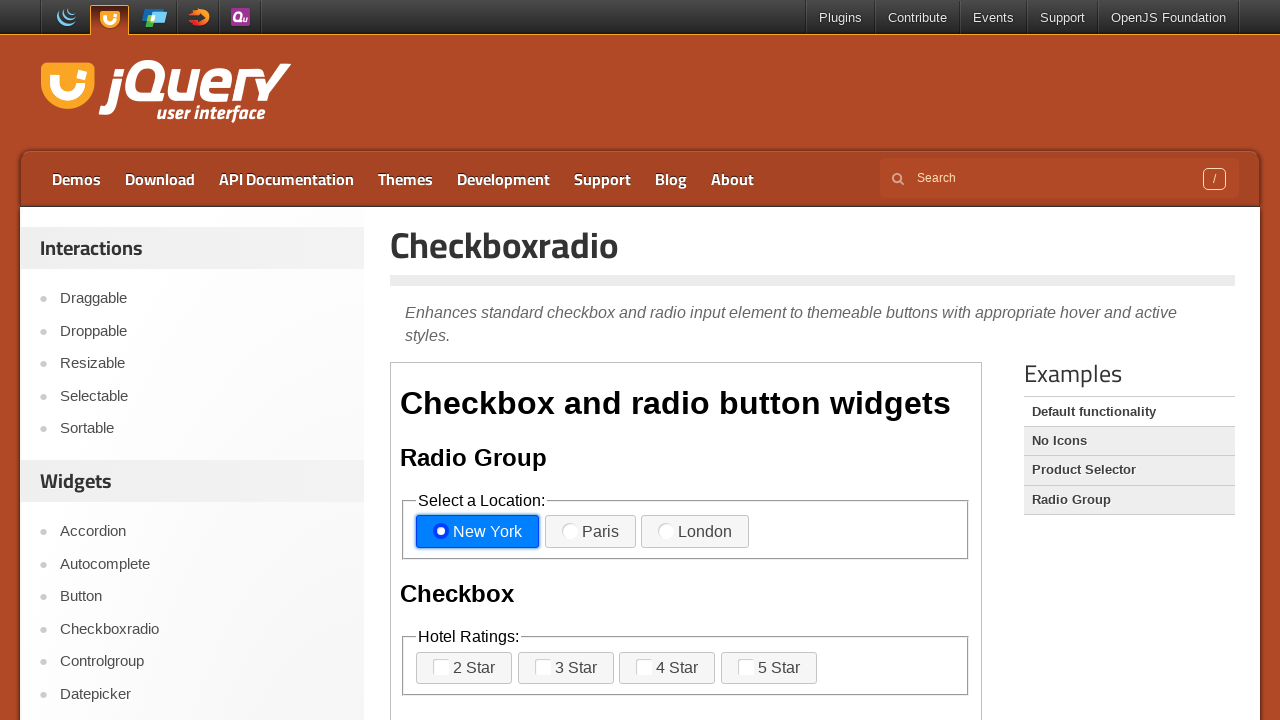

Clicked radio button 2 (iteration 2/15) at (590, 532) on xpath=//*[@id='content']/iframe >> internal:control=enter-frame >> xpath=//label
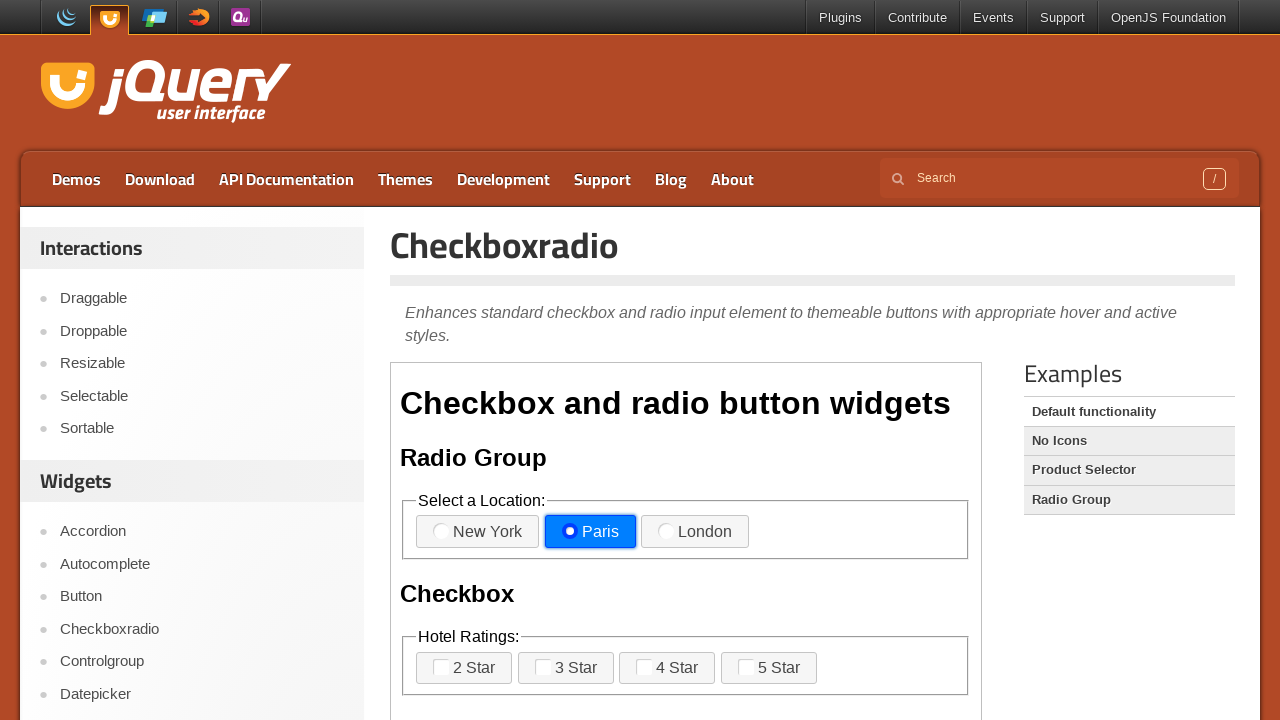

Clicked radio button 3 (iteration 2/15) at (695, 532) on xpath=//*[@id='content']/iframe >> internal:control=enter-frame >> xpath=//label
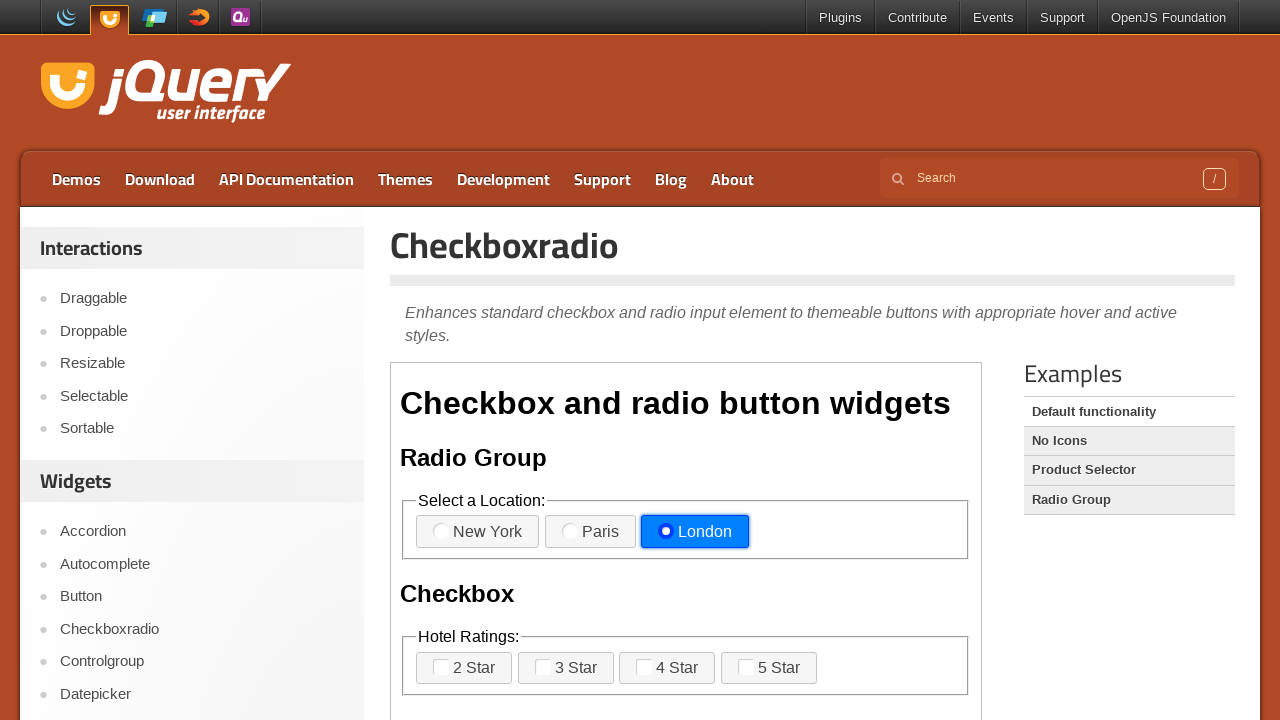

Clicked radio button 1 (iteration 3/15) at (478, 532) on xpath=//*[@id='content']/iframe >> internal:control=enter-frame >> xpath=//label
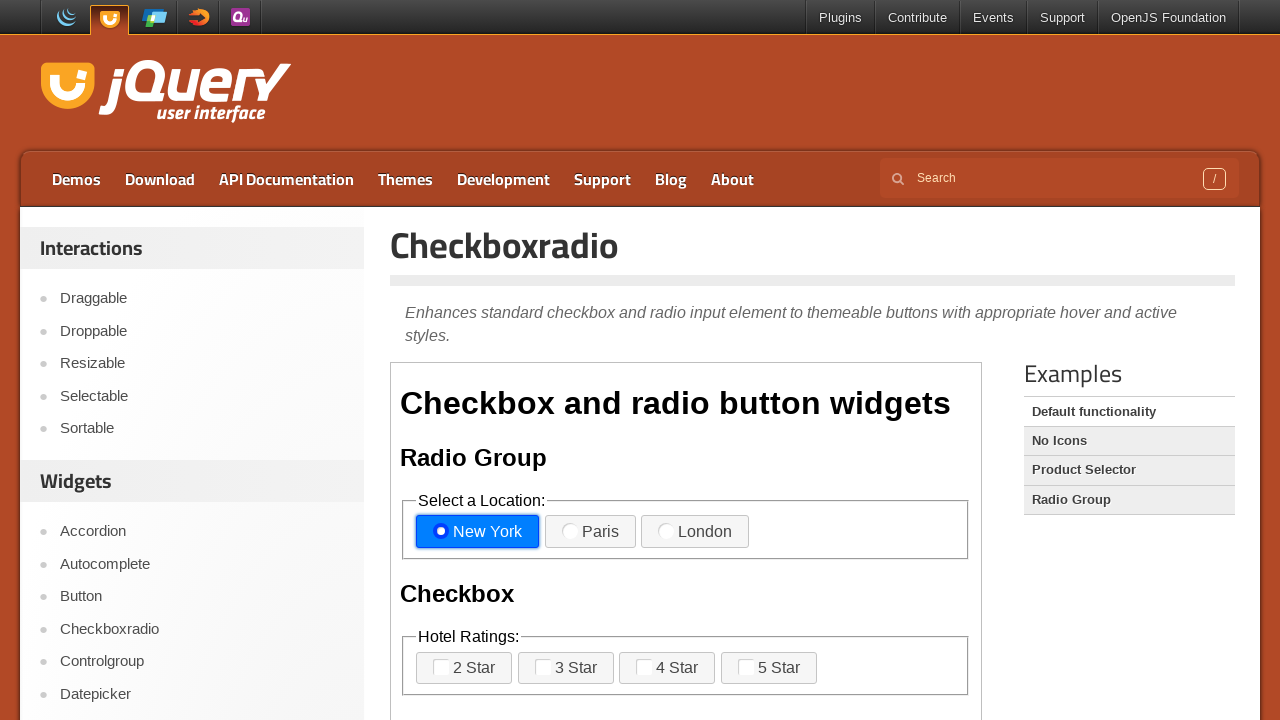

Clicked radio button 2 (iteration 3/15) at (590, 532) on xpath=//*[@id='content']/iframe >> internal:control=enter-frame >> xpath=//label
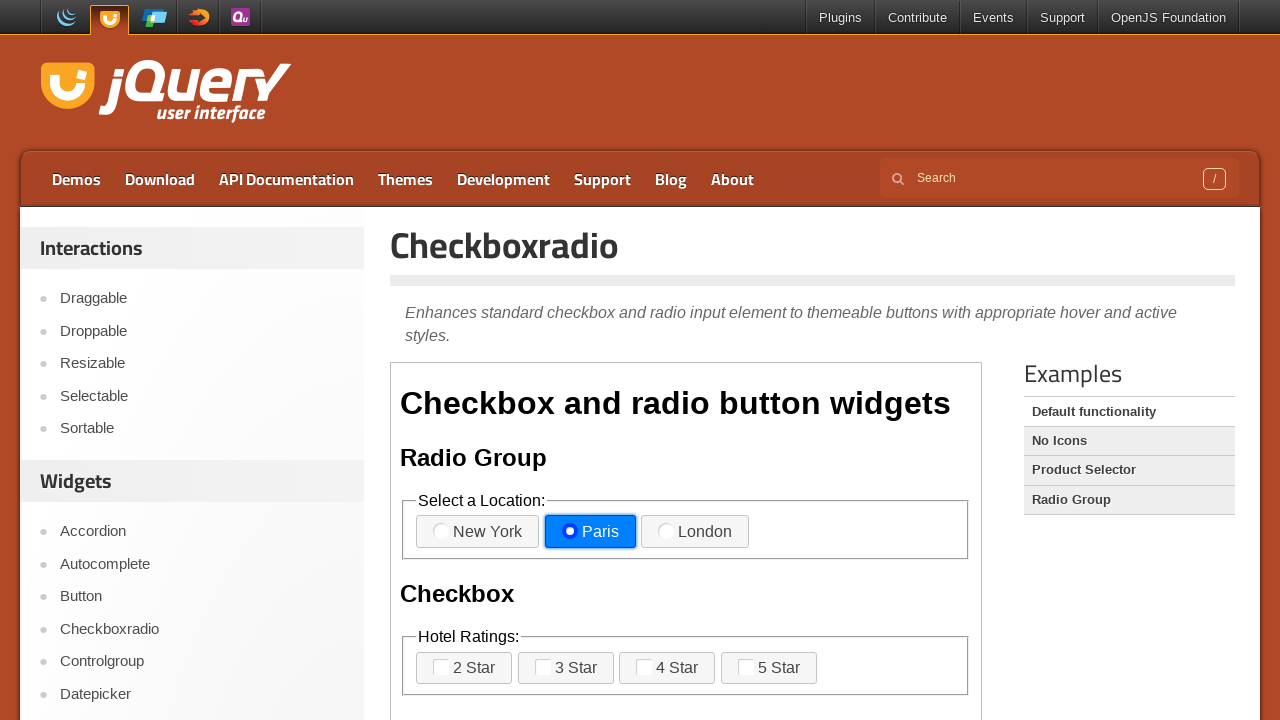

Clicked radio button 3 (iteration 3/15) at (695, 532) on xpath=//*[@id='content']/iframe >> internal:control=enter-frame >> xpath=//label
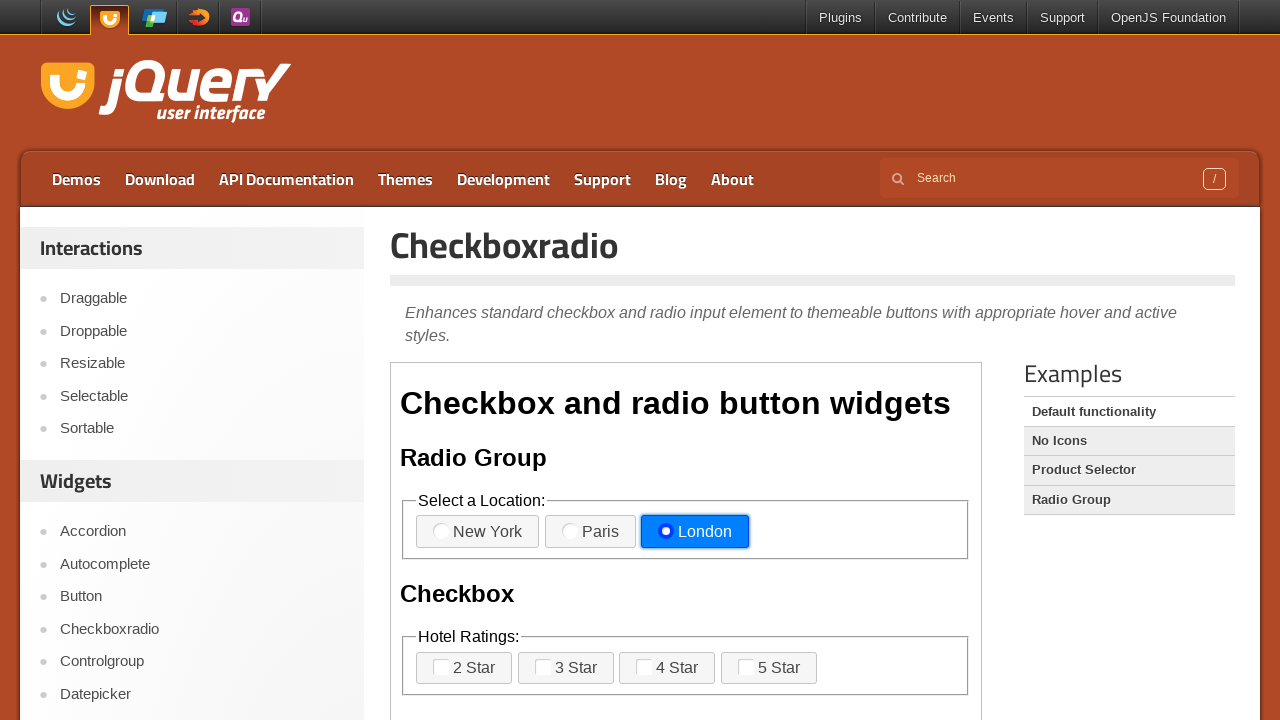

Clicked radio button 1 (iteration 4/15) at (478, 532) on xpath=//*[@id='content']/iframe >> internal:control=enter-frame >> xpath=//label
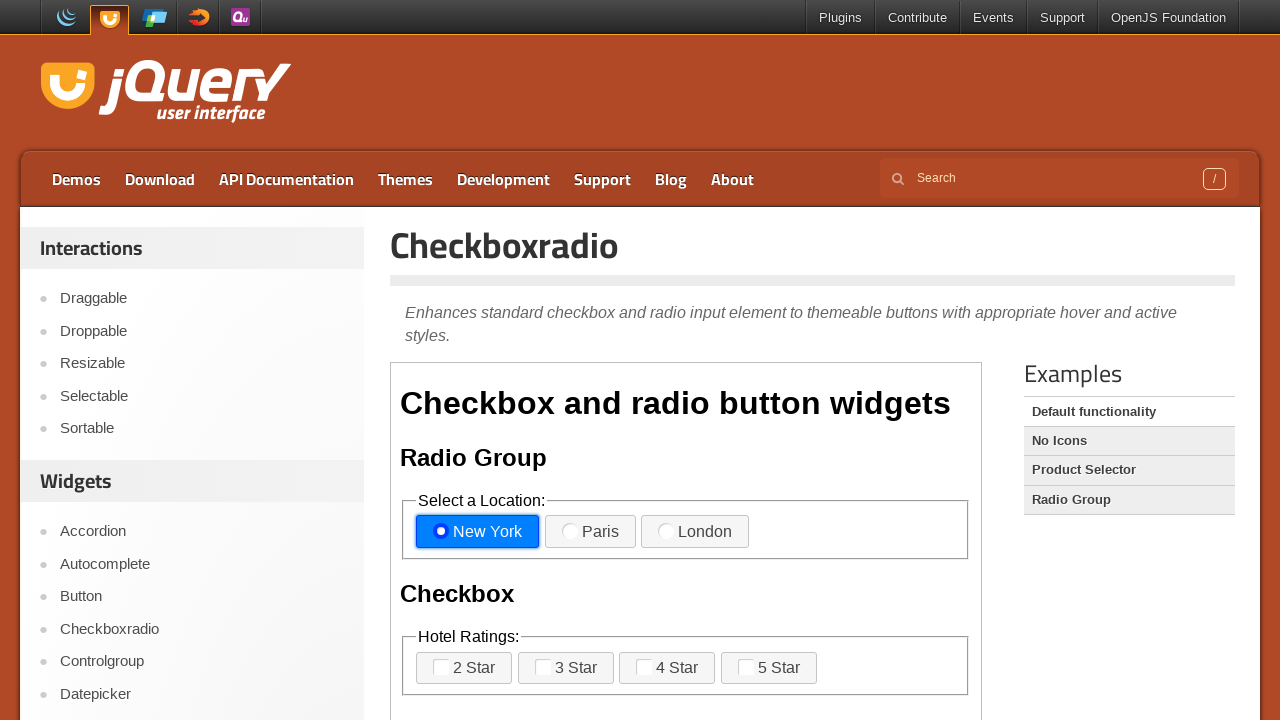

Clicked radio button 2 (iteration 4/15) at (590, 532) on xpath=//*[@id='content']/iframe >> internal:control=enter-frame >> xpath=//label
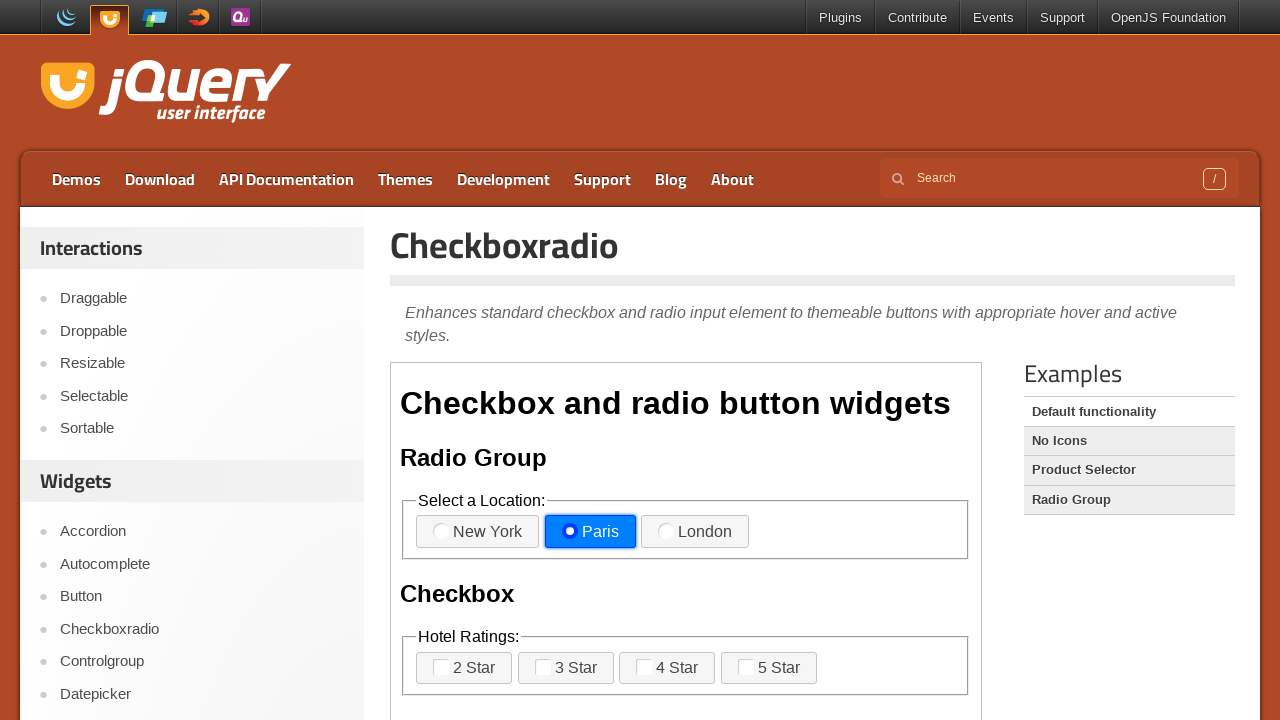

Clicked radio button 3 (iteration 4/15) at (695, 532) on xpath=//*[@id='content']/iframe >> internal:control=enter-frame >> xpath=//label
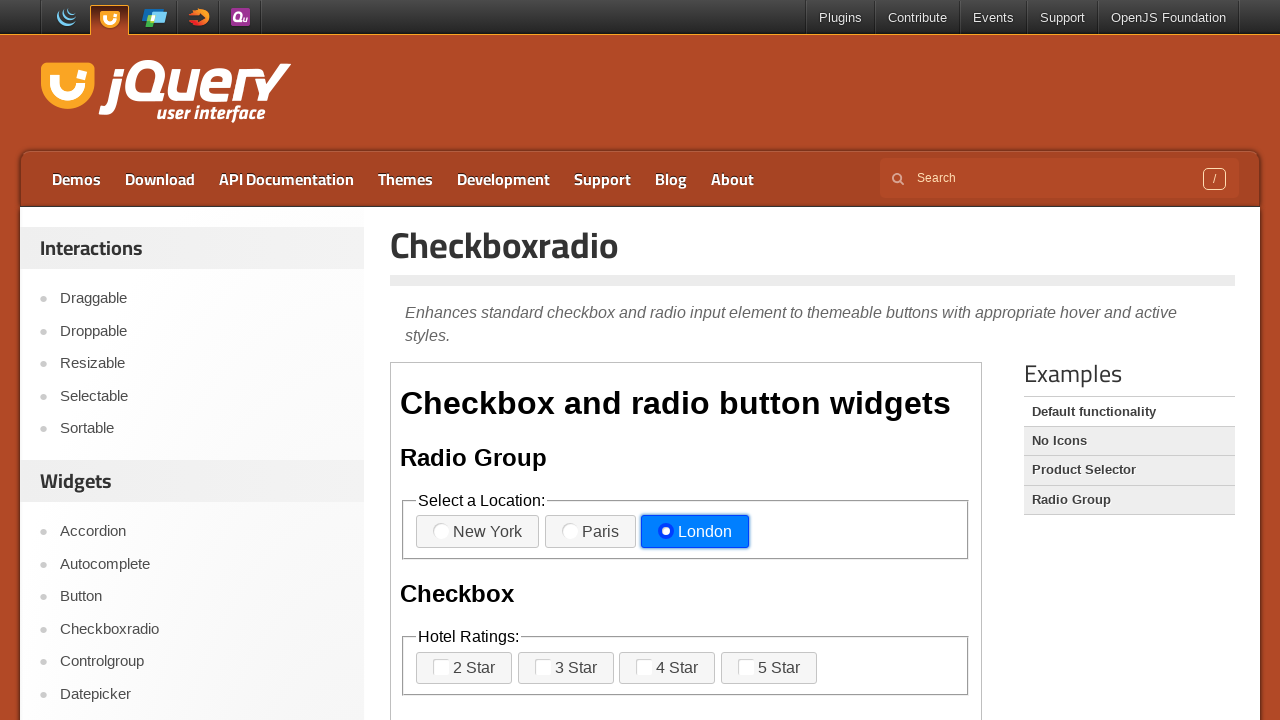

Clicked radio button 1 (iteration 5/15) at (478, 532) on xpath=//*[@id='content']/iframe >> internal:control=enter-frame >> xpath=//label
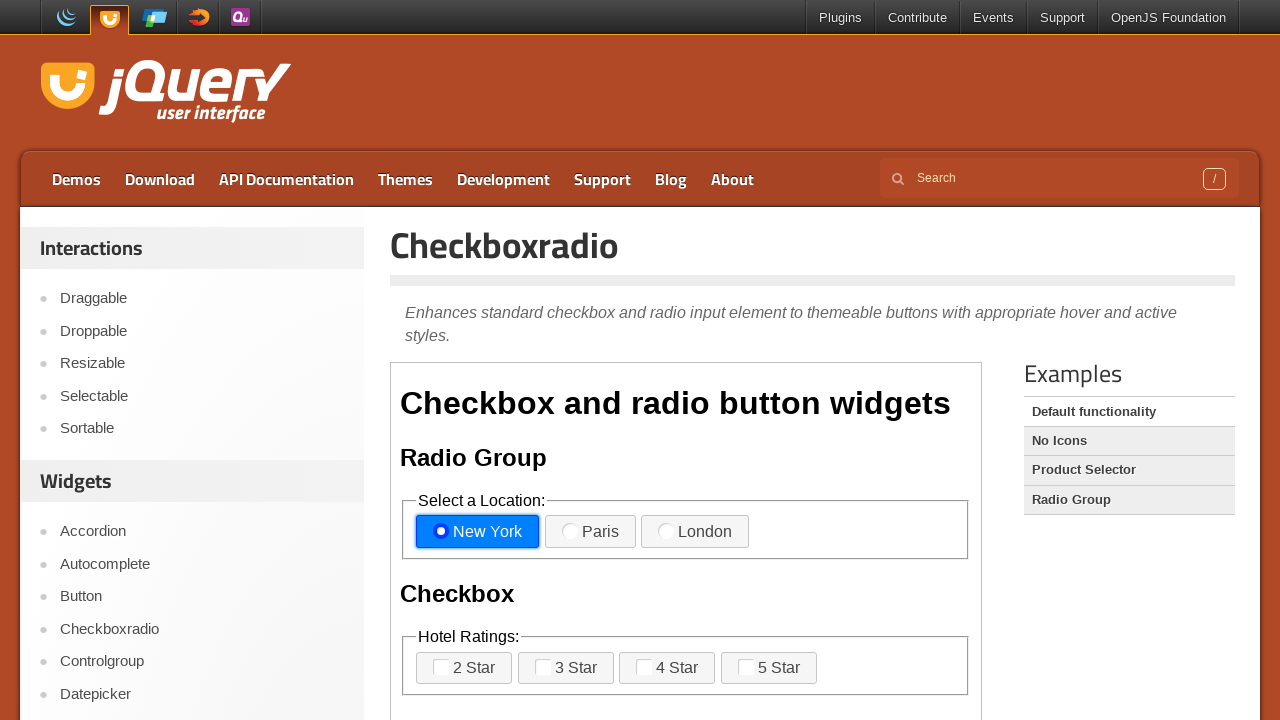

Clicked radio button 2 (iteration 5/15) at (590, 532) on xpath=//*[@id='content']/iframe >> internal:control=enter-frame >> xpath=//label
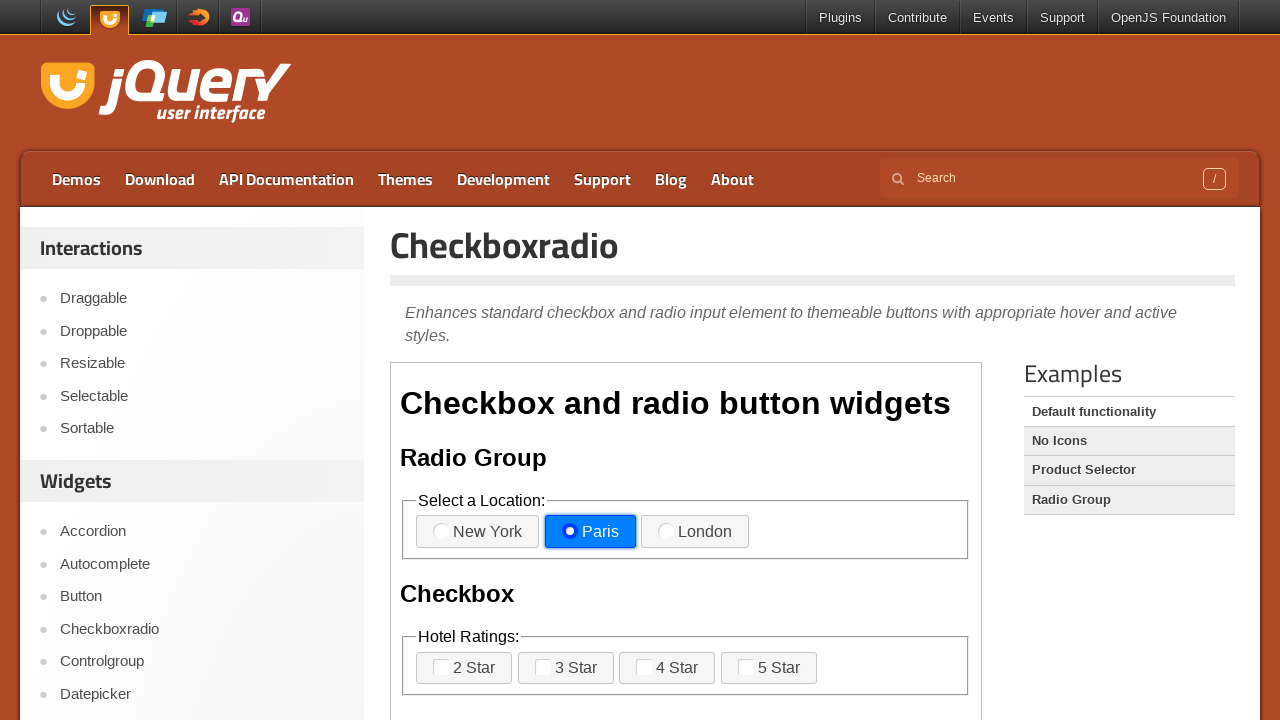

Clicked radio button 3 (iteration 5/15) at (695, 532) on xpath=//*[@id='content']/iframe >> internal:control=enter-frame >> xpath=//label
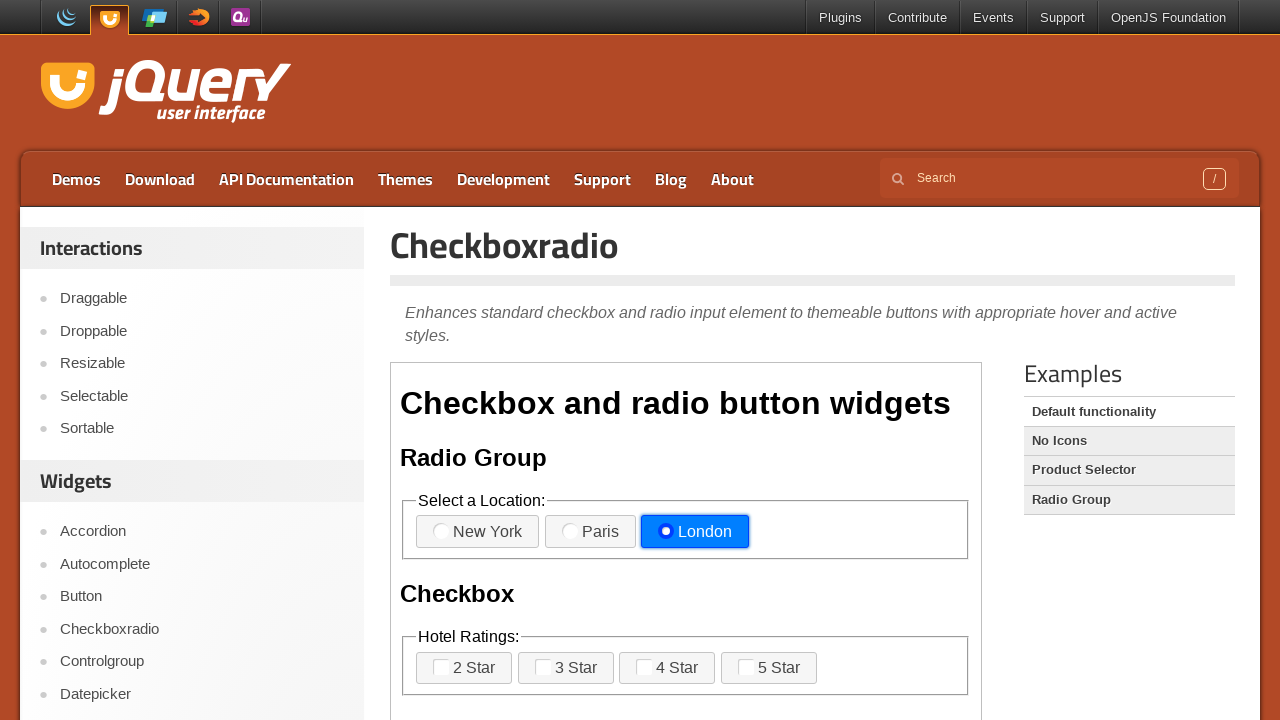

Clicked radio button 1 (iteration 6/15) at (478, 532) on xpath=//*[@id='content']/iframe >> internal:control=enter-frame >> xpath=//label
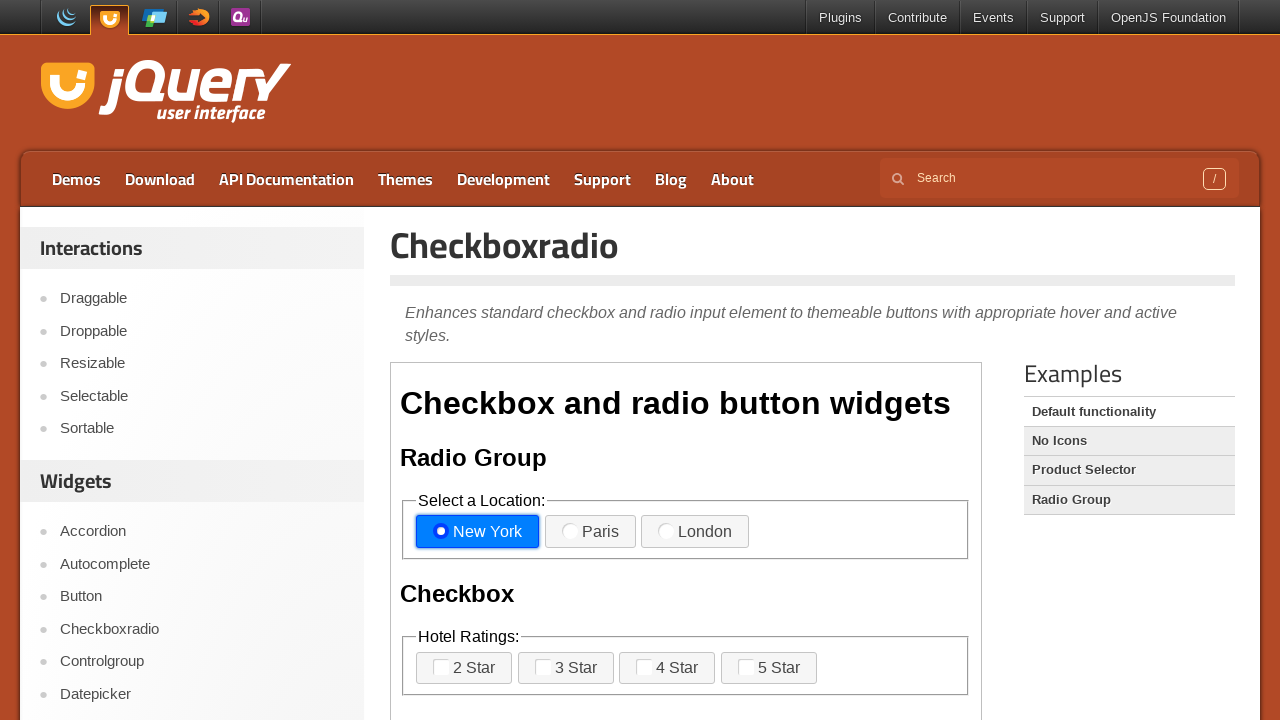

Clicked radio button 2 (iteration 6/15) at (590, 532) on xpath=//*[@id='content']/iframe >> internal:control=enter-frame >> xpath=//label
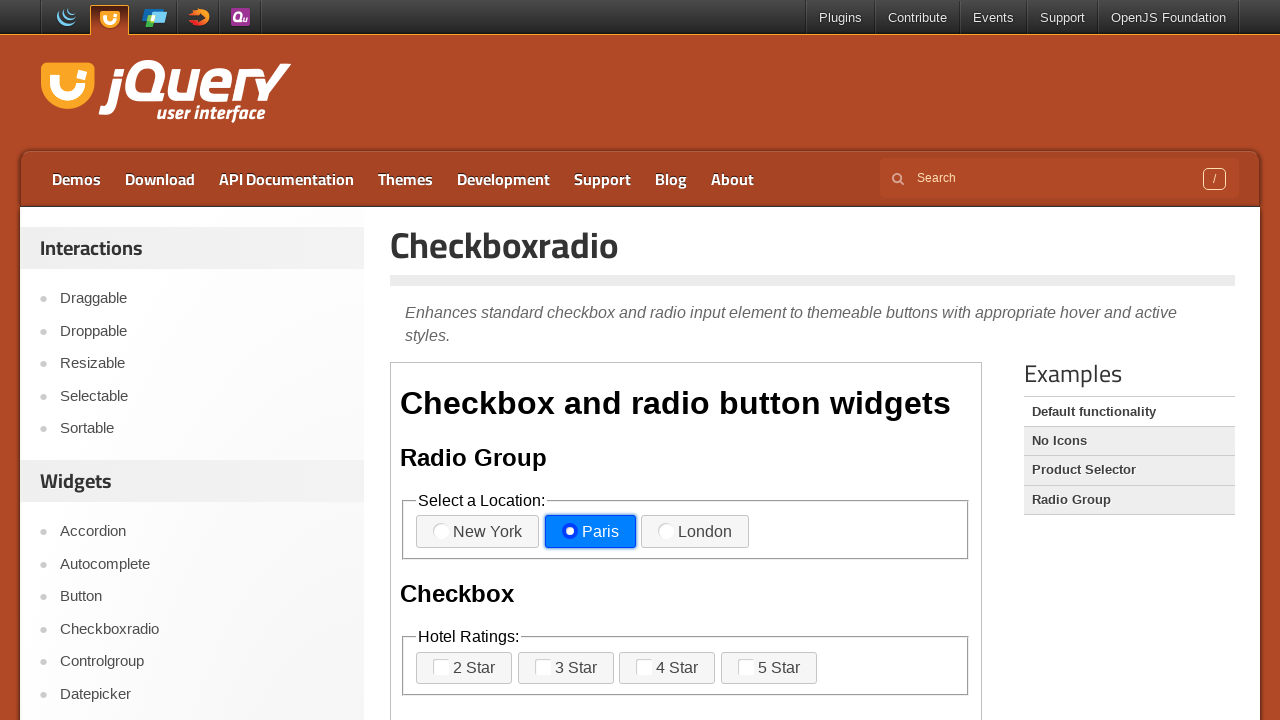

Clicked radio button 3 (iteration 6/15) at (695, 532) on xpath=//*[@id='content']/iframe >> internal:control=enter-frame >> xpath=//label
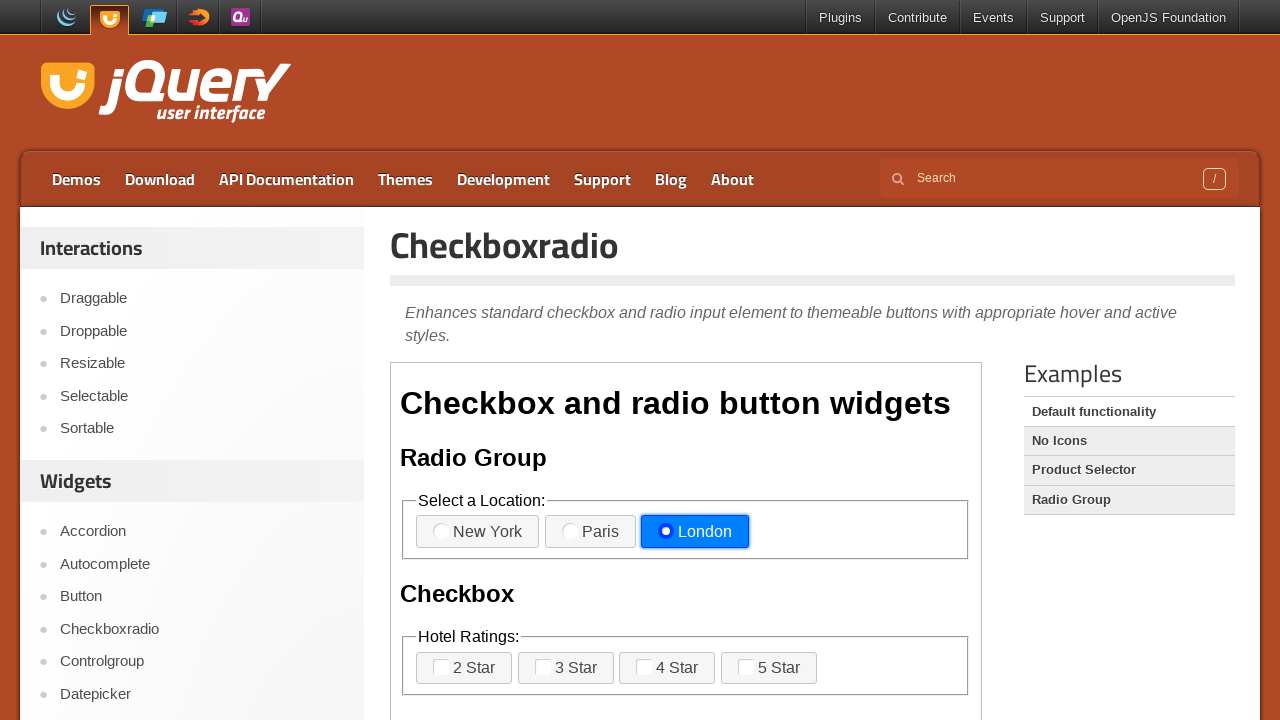

Clicked radio button 1 (iteration 7/15) at (478, 532) on xpath=//*[@id='content']/iframe >> internal:control=enter-frame >> xpath=//label
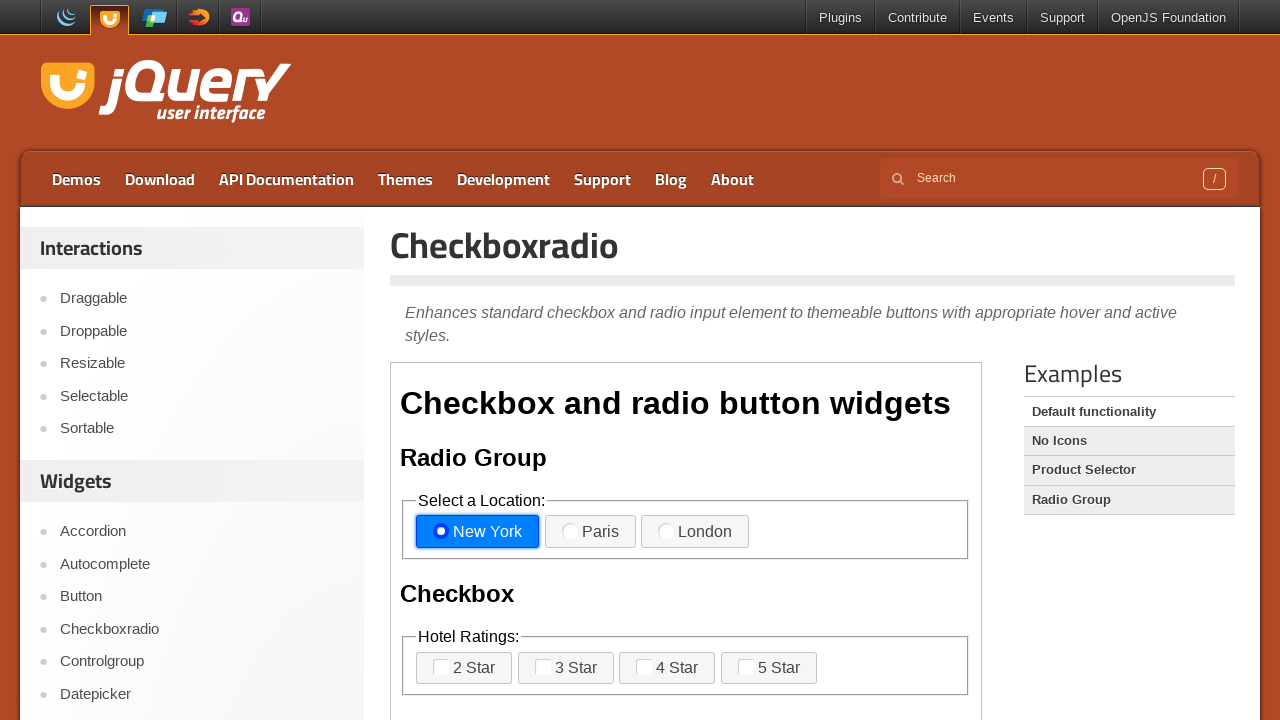

Clicked radio button 2 (iteration 7/15) at (590, 532) on xpath=//*[@id='content']/iframe >> internal:control=enter-frame >> xpath=//label
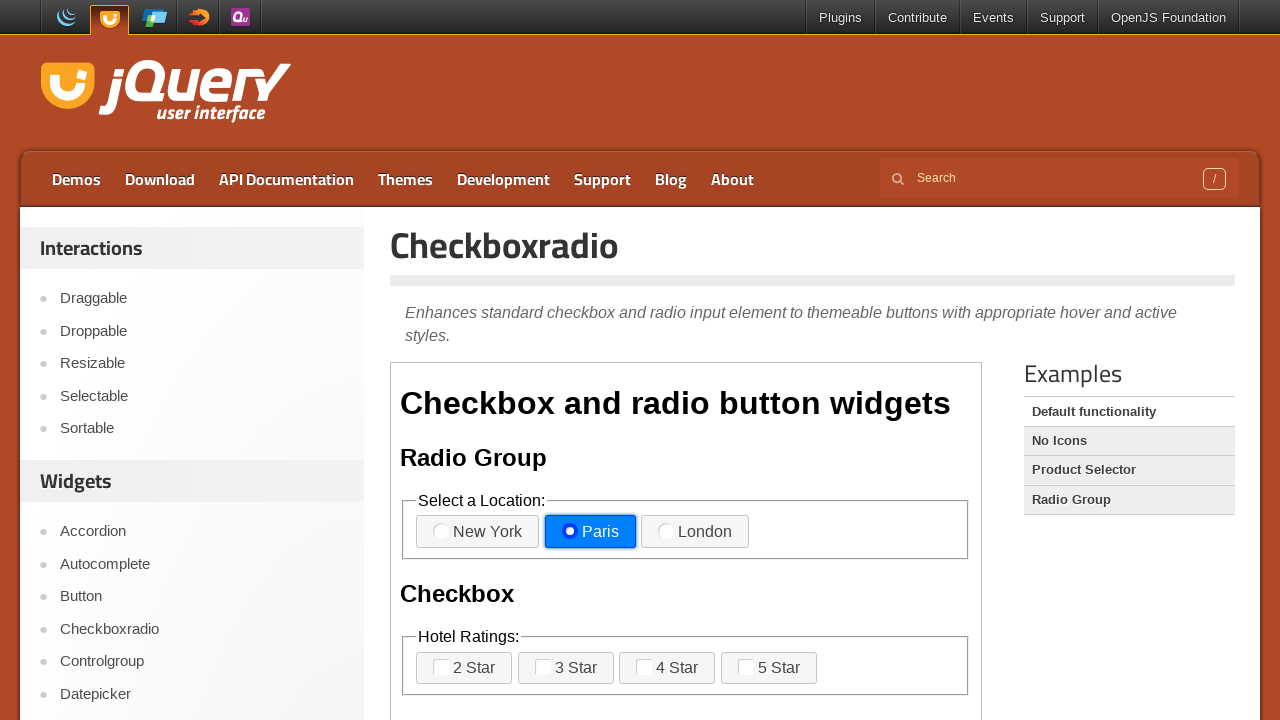

Clicked radio button 3 (iteration 7/15) at (695, 532) on xpath=//*[@id='content']/iframe >> internal:control=enter-frame >> xpath=//label
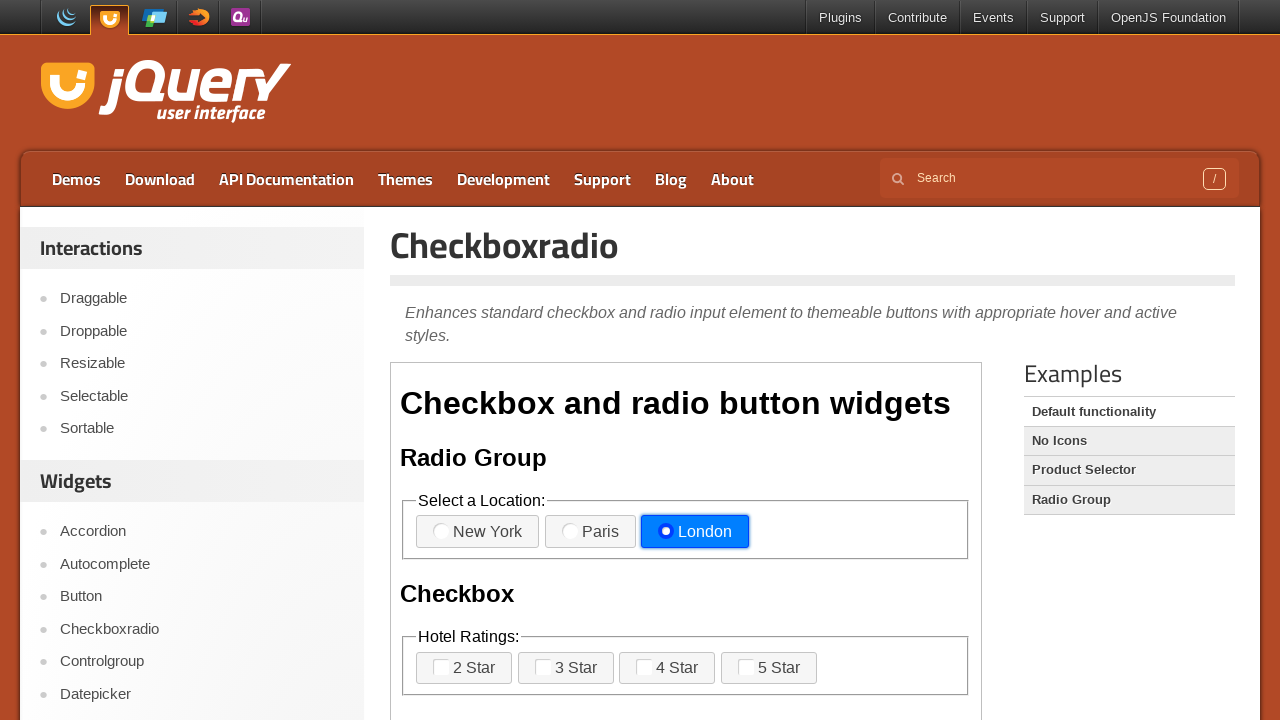

Clicked radio button 1 (iteration 8/15) at (478, 532) on xpath=//*[@id='content']/iframe >> internal:control=enter-frame >> xpath=//label
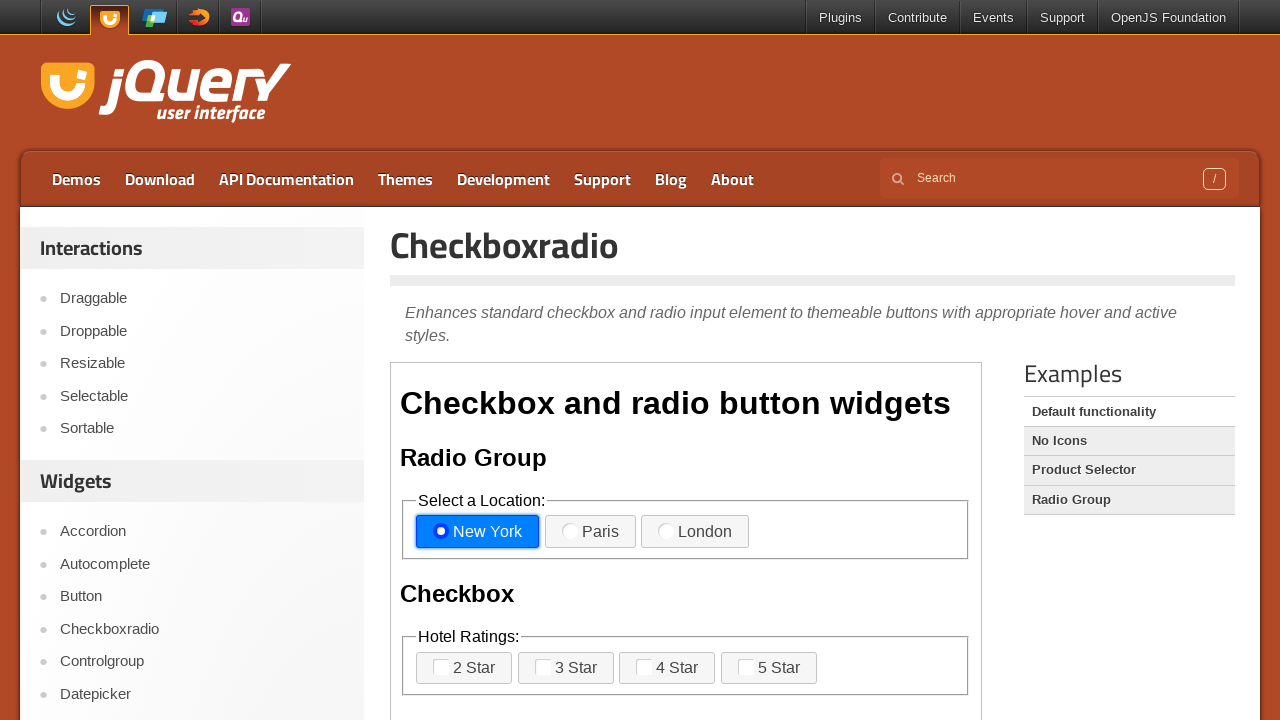

Clicked radio button 2 (iteration 8/15) at (590, 532) on xpath=//*[@id='content']/iframe >> internal:control=enter-frame >> xpath=//label
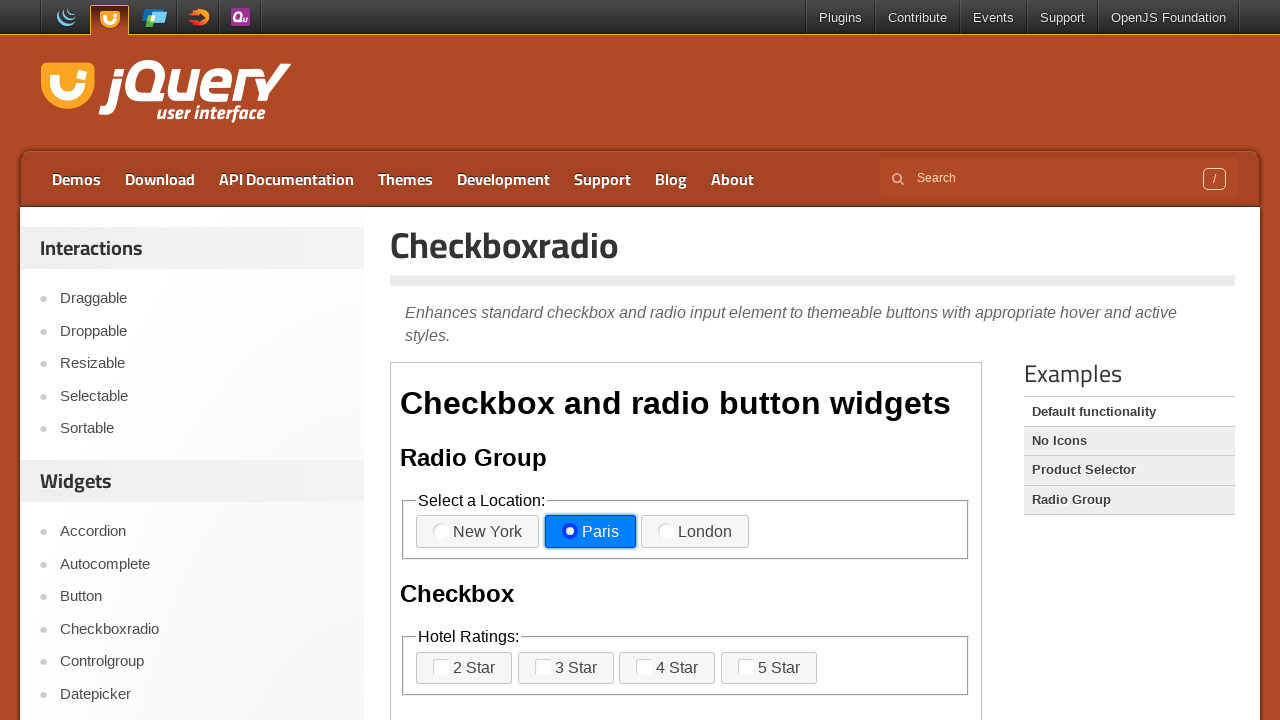

Clicked radio button 3 (iteration 8/15) at (695, 532) on xpath=//*[@id='content']/iframe >> internal:control=enter-frame >> xpath=//label
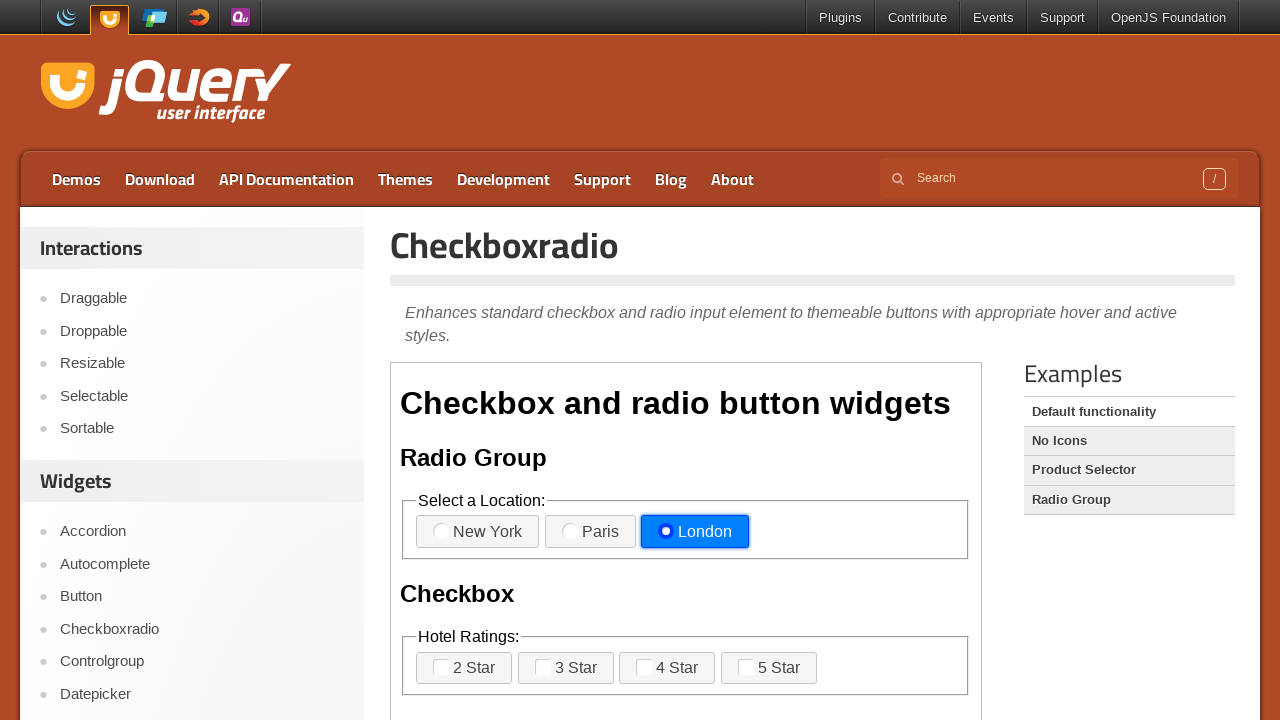

Clicked radio button 1 (iteration 9/15) at (478, 532) on xpath=//*[@id='content']/iframe >> internal:control=enter-frame >> xpath=//label
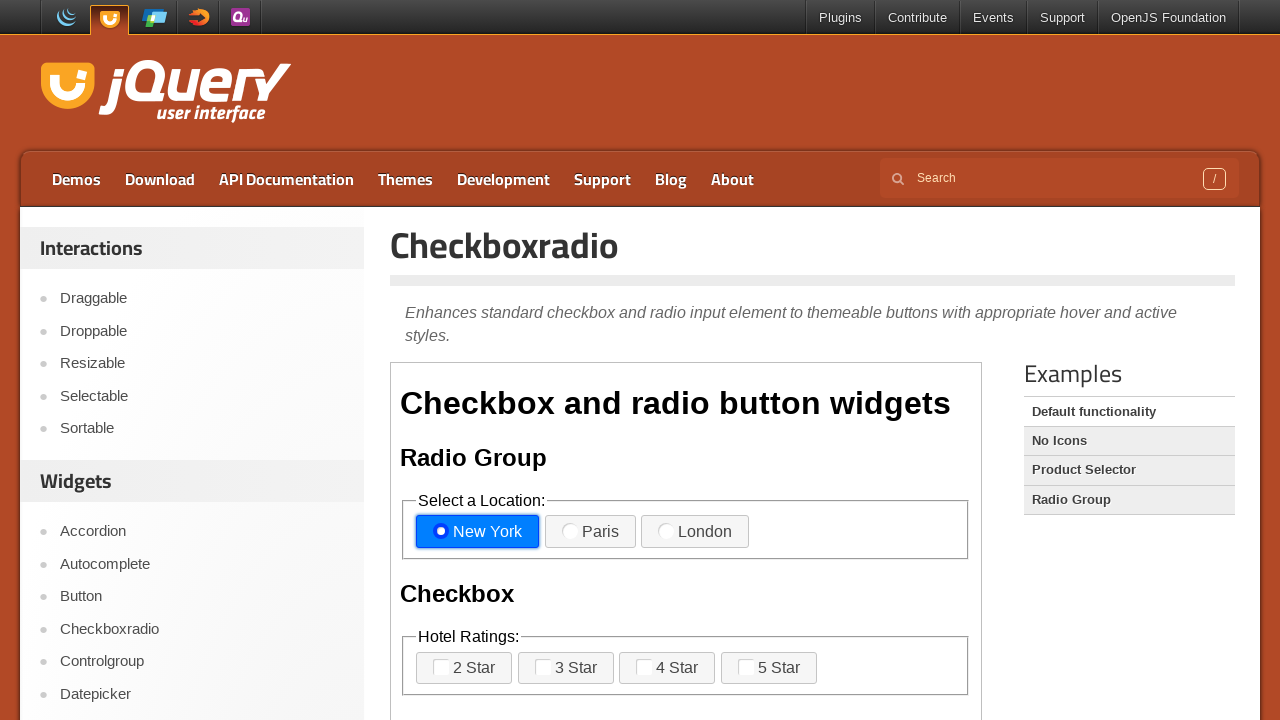

Clicked radio button 2 (iteration 9/15) at (590, 532) on xpath=//*[@id='content']/iframe >> internal:control=enter-frame >> xpath=//label
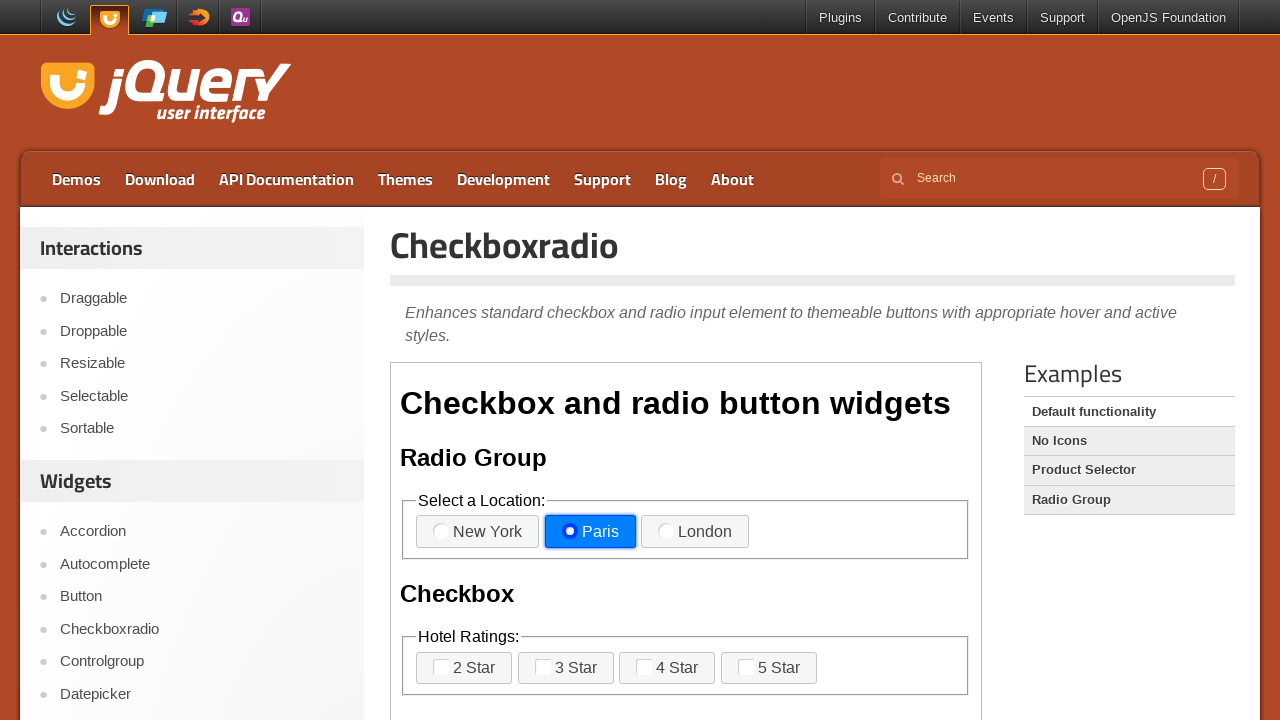

Clicked radio button 3 (iteration 9/15) at (695, 532) on xpath=//*[@id='content']/iframe >> internal:control=enter-frame >> xpath=//label
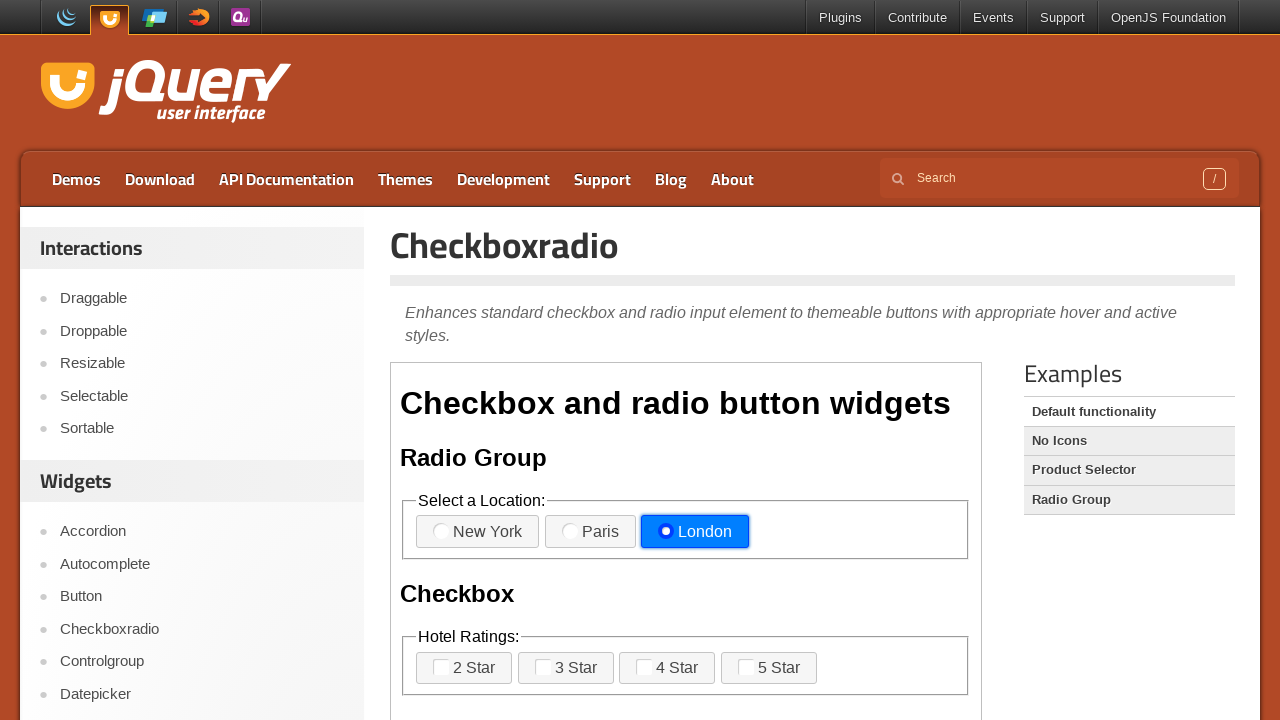

Clicked radio button 1 (iteration 10/15) at (478, 532) on xpath=//*[@id='content']/iframe >> internal:control=enter-frame >> xpath=//label
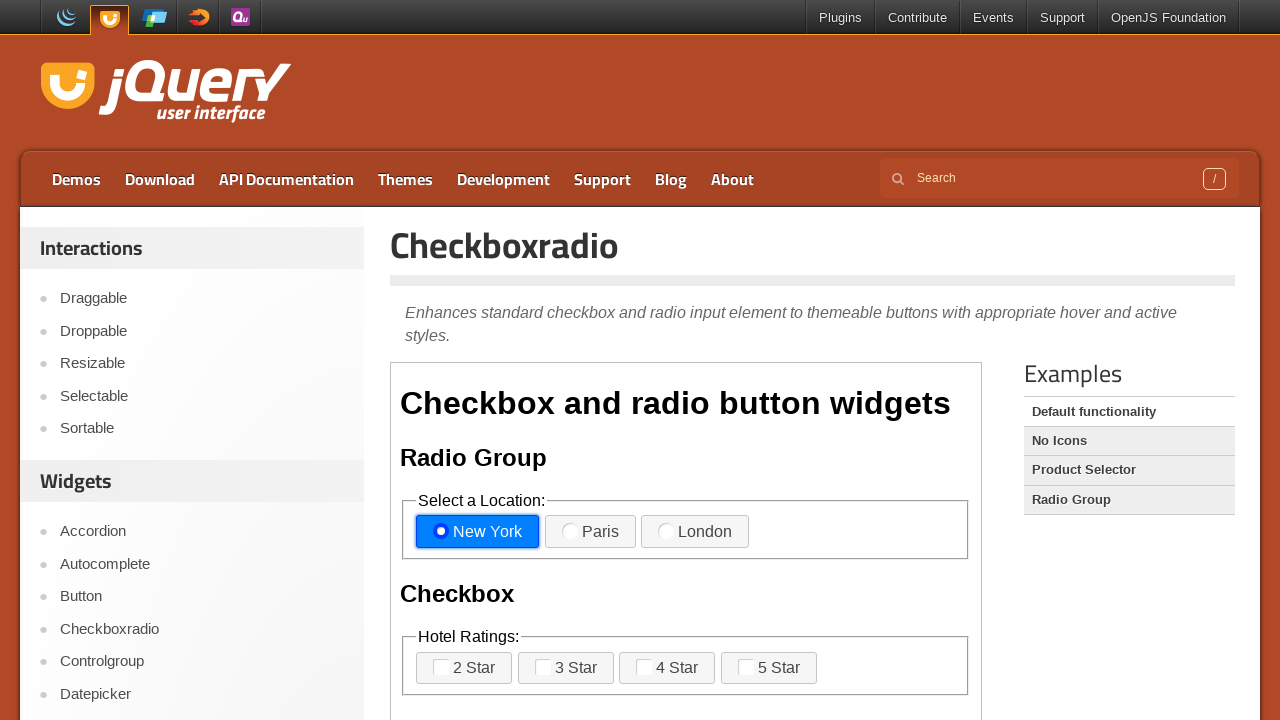

Clicked radio button 2 (iteration 10/15) at (590, 532) on xpath=//*[@id='content']/iframe >> internal:control=enter-frame >> xpath=//label
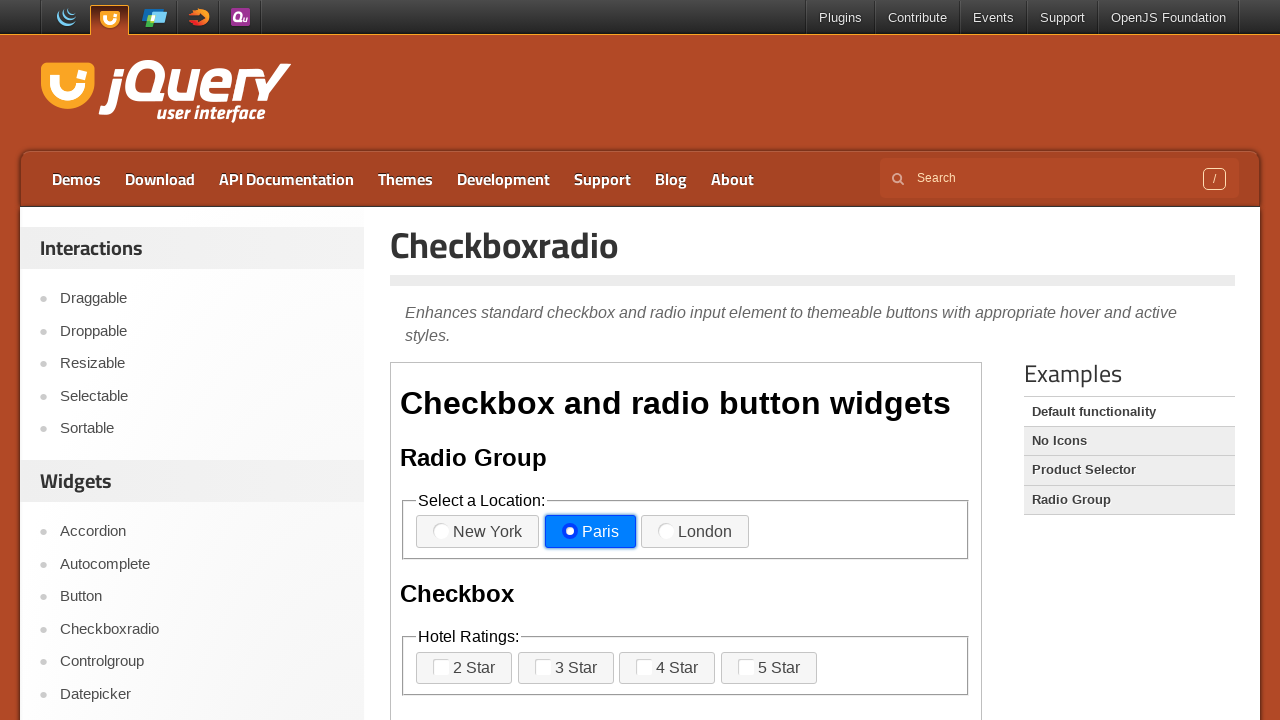

Clicked radio button 3 (iteration 10/15) at (695, 532) on xpath=//*[@id='content']/iframe >> internal:control=enter-frame >> xpath=//label
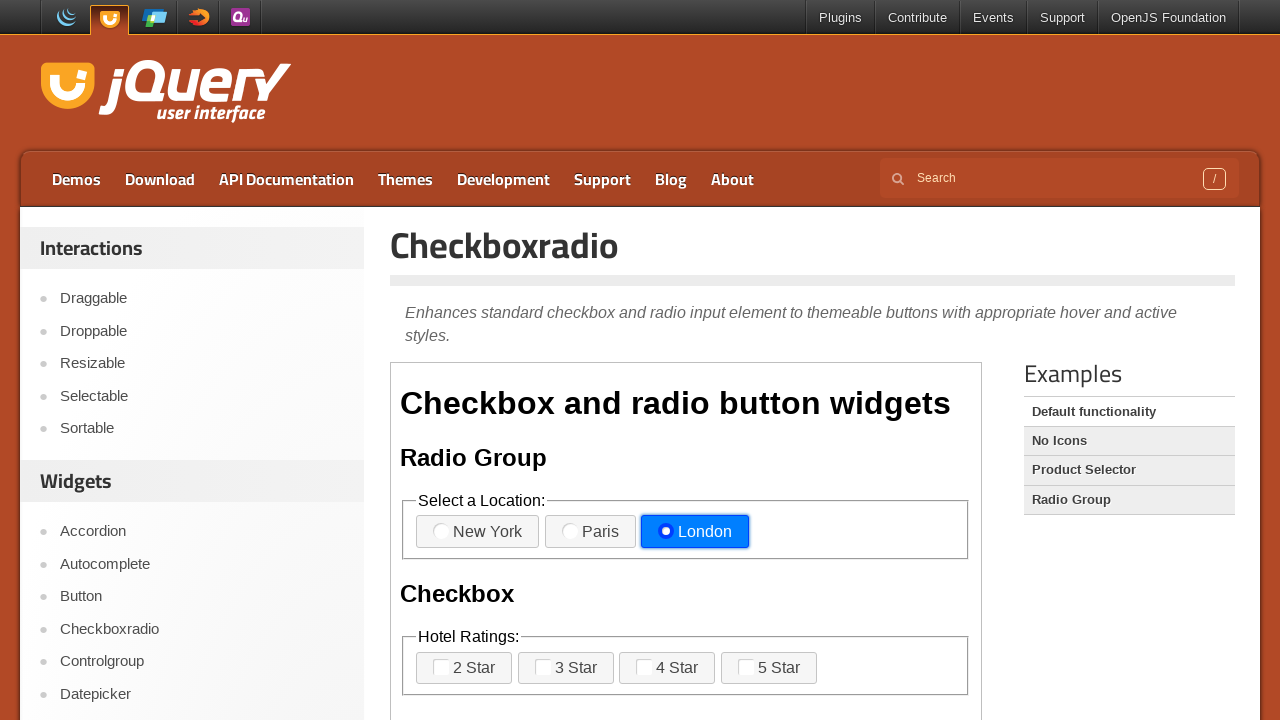

Clicked radio button 1 (iteration 11/15) at (478, 532) on xpath=//*[@id='content']/iframe >> internal:control=enter-frame >> xpath=//label
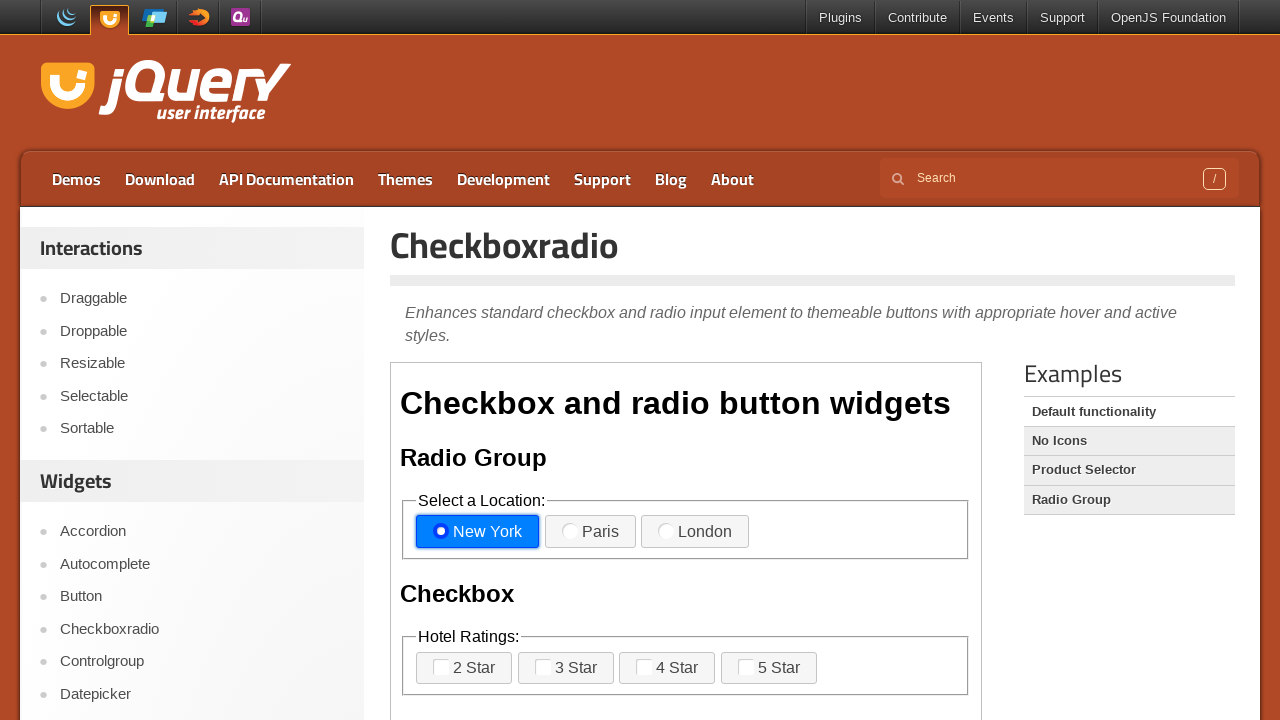

Clicked radio button 2 (iteration 11/15) at (590, 532) on xpath=//*[@id='content']/iframe >> internal:control=enter-frame >> xpath=//label
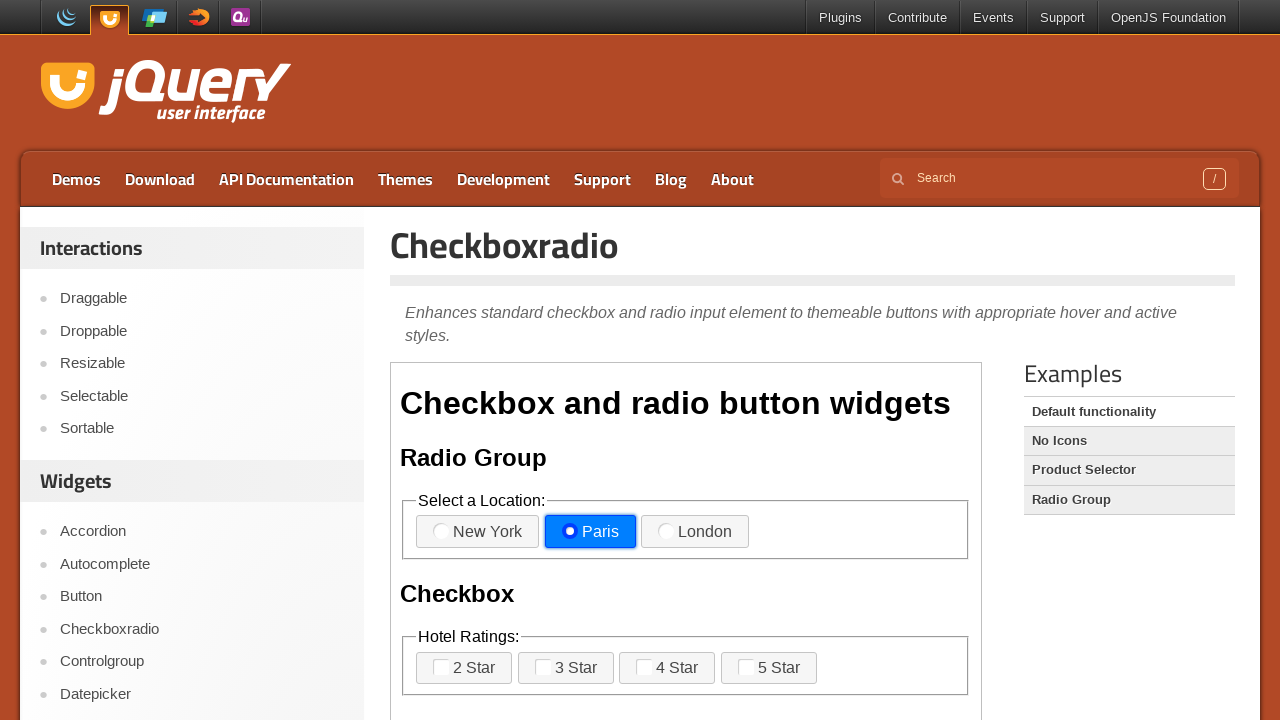

Clicked radio button 3 (iteration 11/15) at (695, 532) on xpath=//*[@id='content']/iframe >> internal:control=enter-frame >> xpath=//label
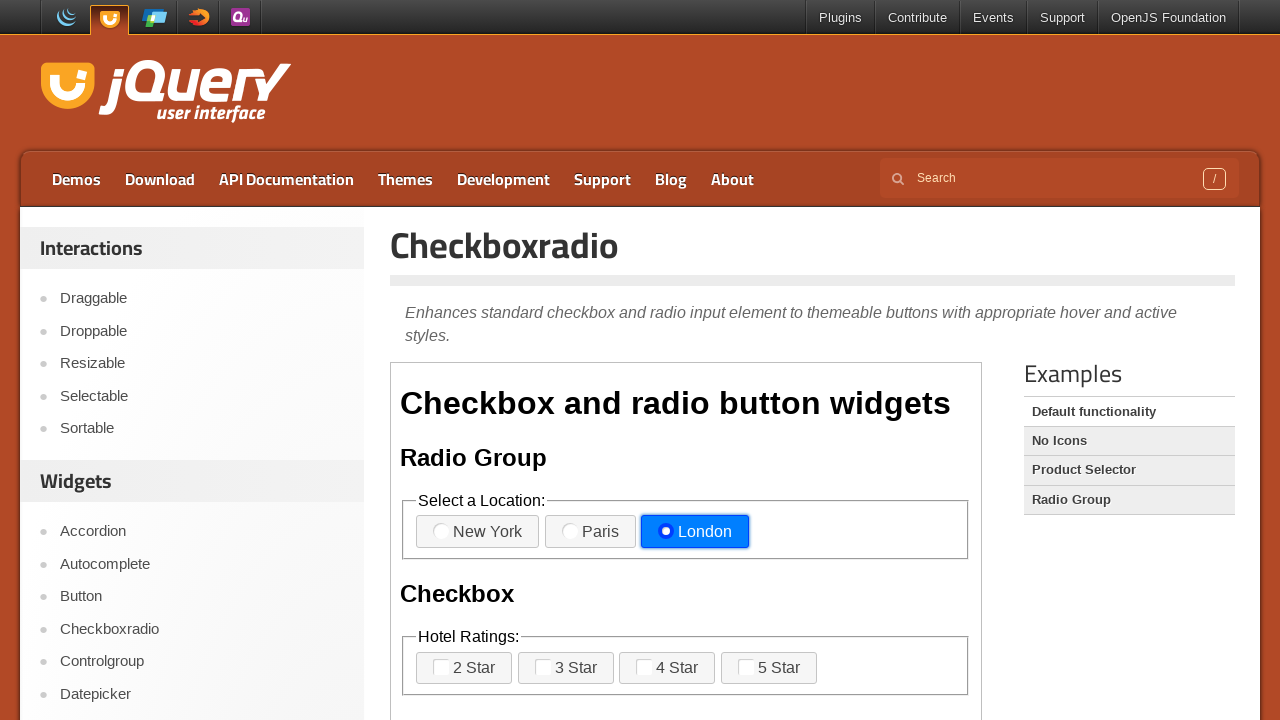

Clicked radio button 1 (iteration 12/15) at (478, 532) on xpath=//*[@id='content']/iframe >> internal:control=enter-frame >> xpath=//label
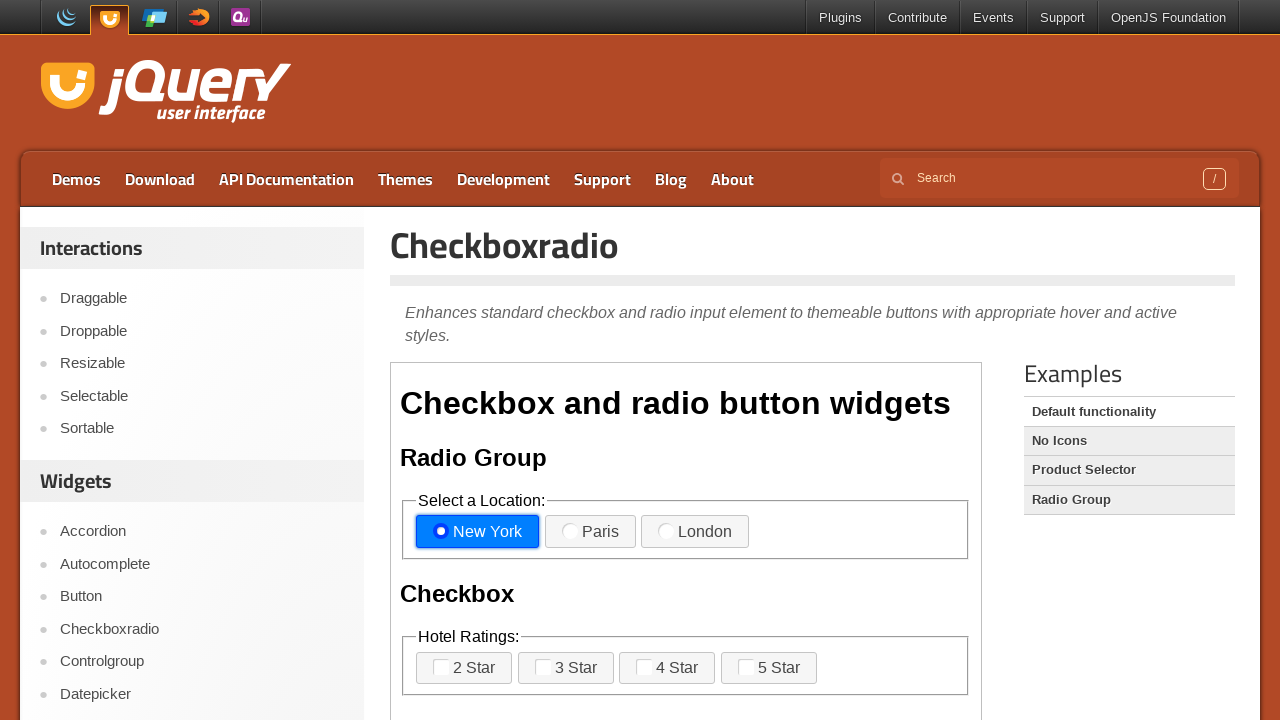

Clicked radio button 2 (iteration 12/15) at (590, 532) on xpath=//*[@id='content']/iframe >> internal:control=enter-frame >> xpath=//label
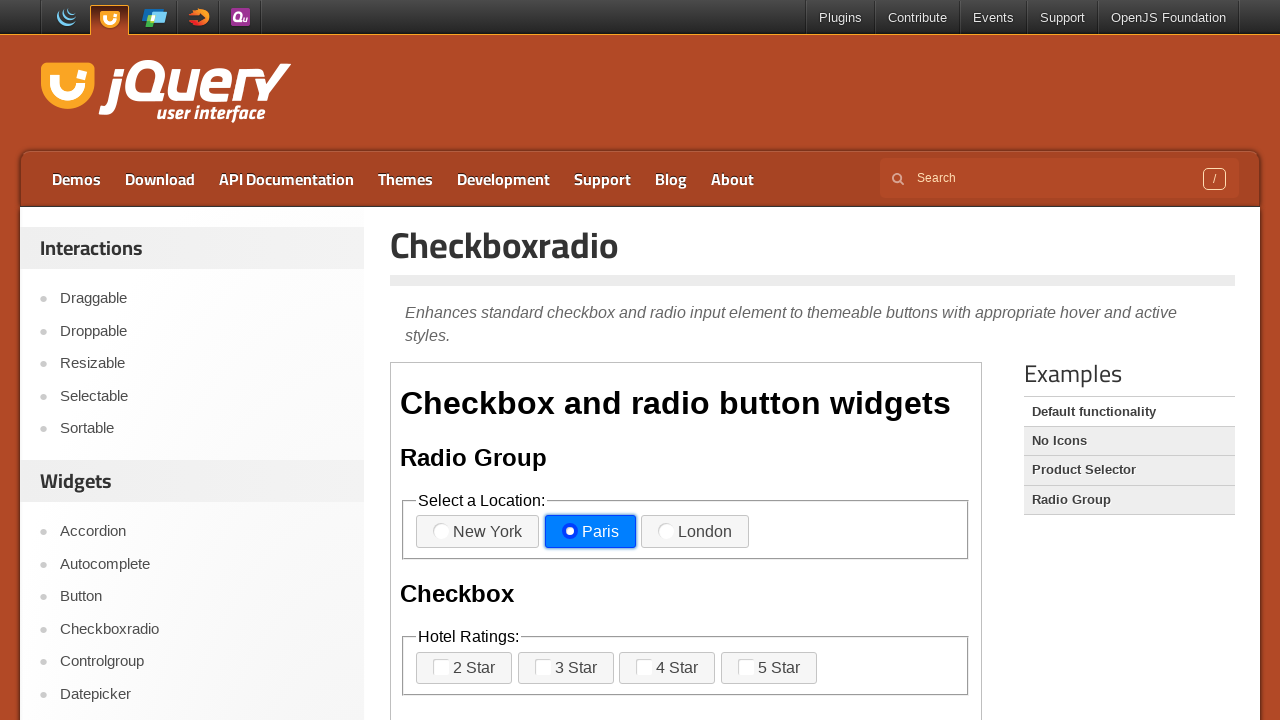

Clicked radio button 3 (iteration 12/15) at (695, 532) on xpath=//*[@id='content']/iframe >> internal:control=enter-frame >> xpath=//label
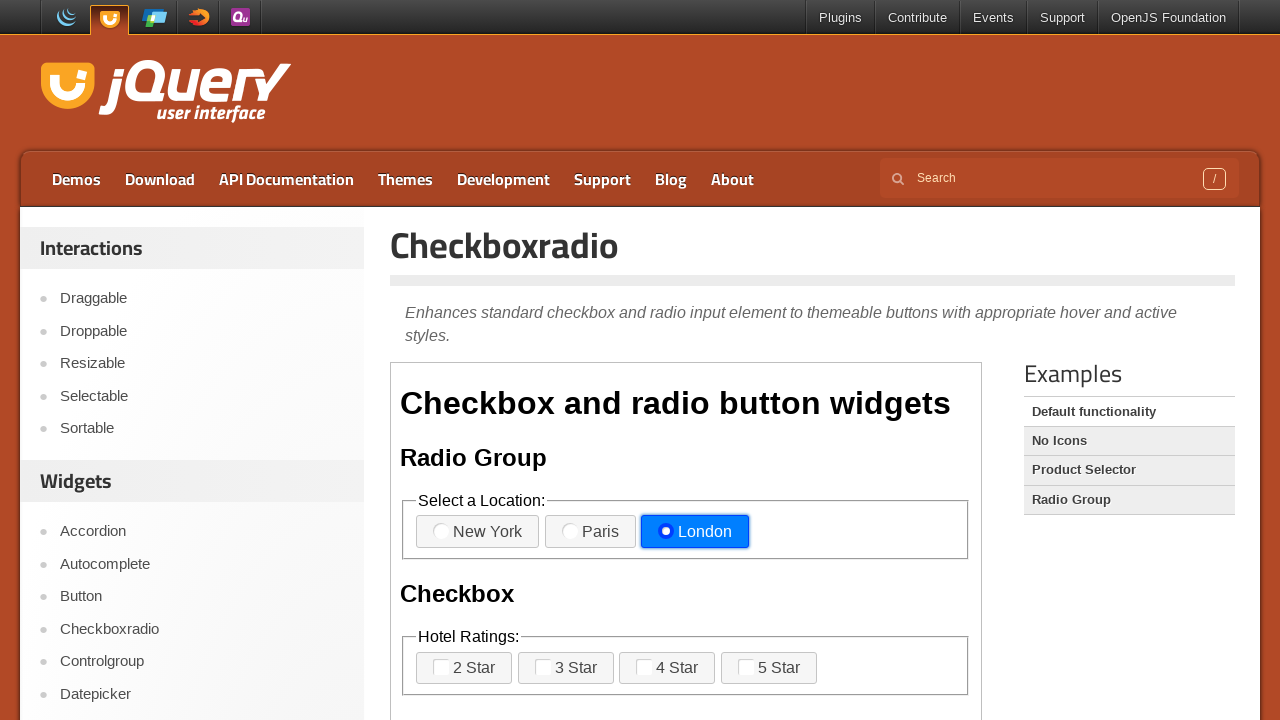

Clicked radio button 1 (iteration 13/15) at (478, 532) on xpath=//*[@id='content']/iframe >> internal:control=enter-frame >> xpath=//label
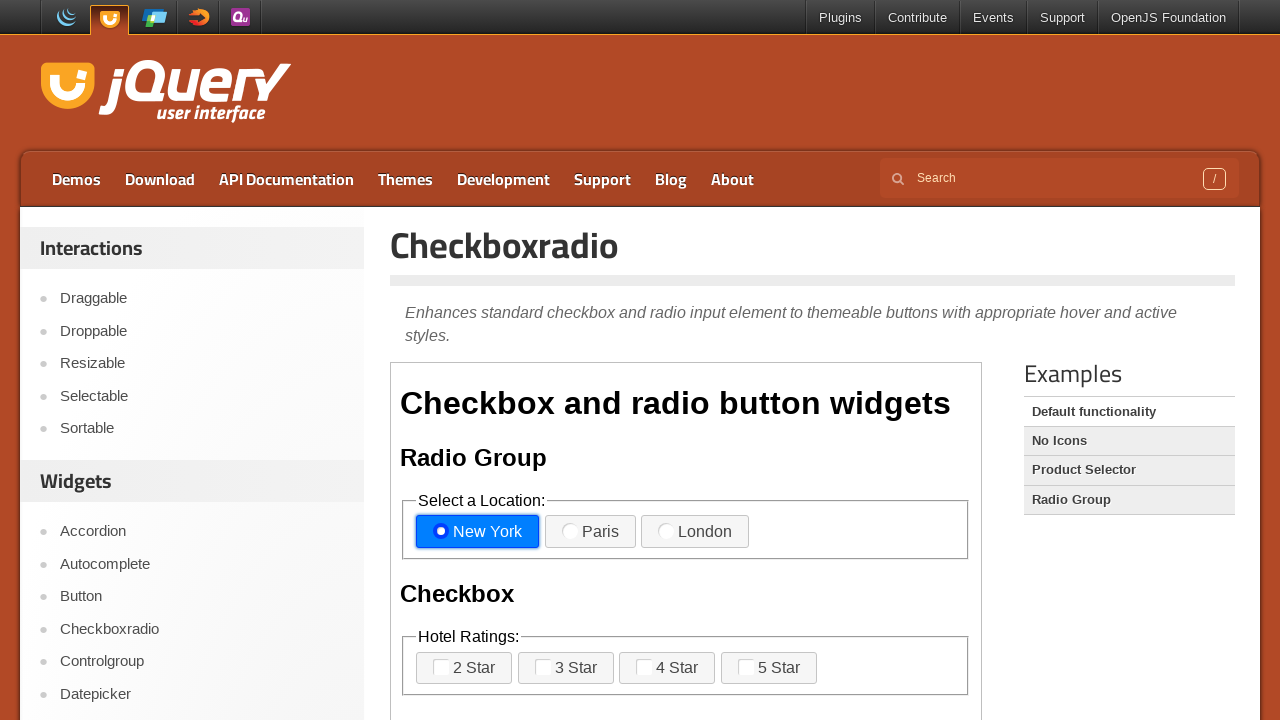

Clicked radio button 2 (iteration 13/15) at (590, 532) on xpath=//*[@id='content']/iframe >> internal:control=enter-frame >> xpath=//label
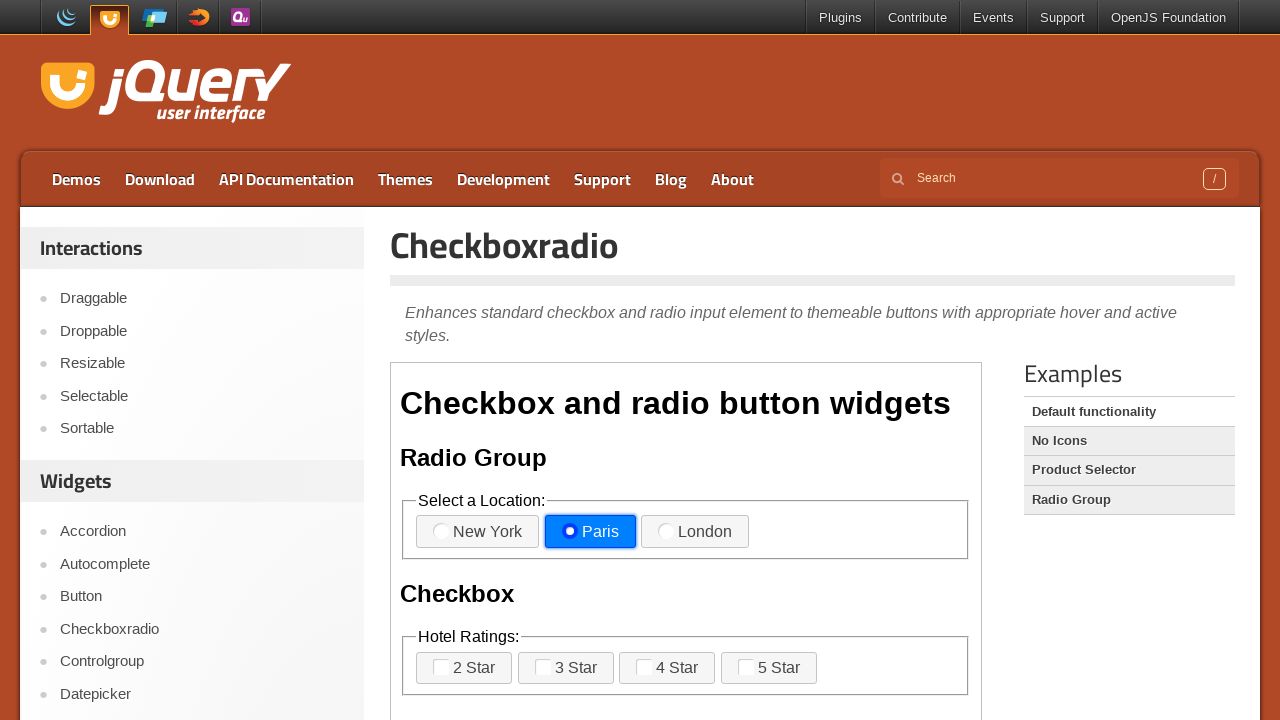

Clicked radio button 3 (iteration 13/15) at (695, 532) on xpath=//*[@id='content']/iframe >> internal:control=enter-frame >> xpath=//label
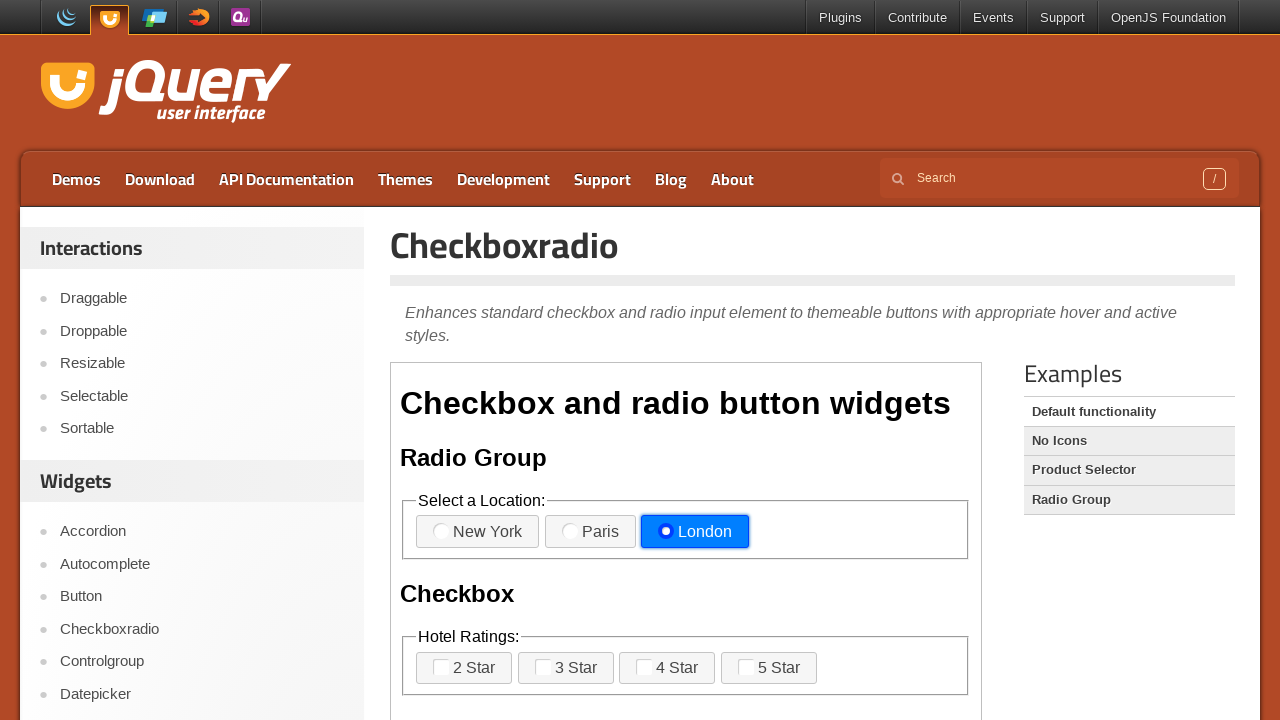

Clicked radio button 1 (iteration 14/15) at (478, 532) on xpath=//*[@id='content']/iframe >> internal:control=enter-frame >> xpath=//label
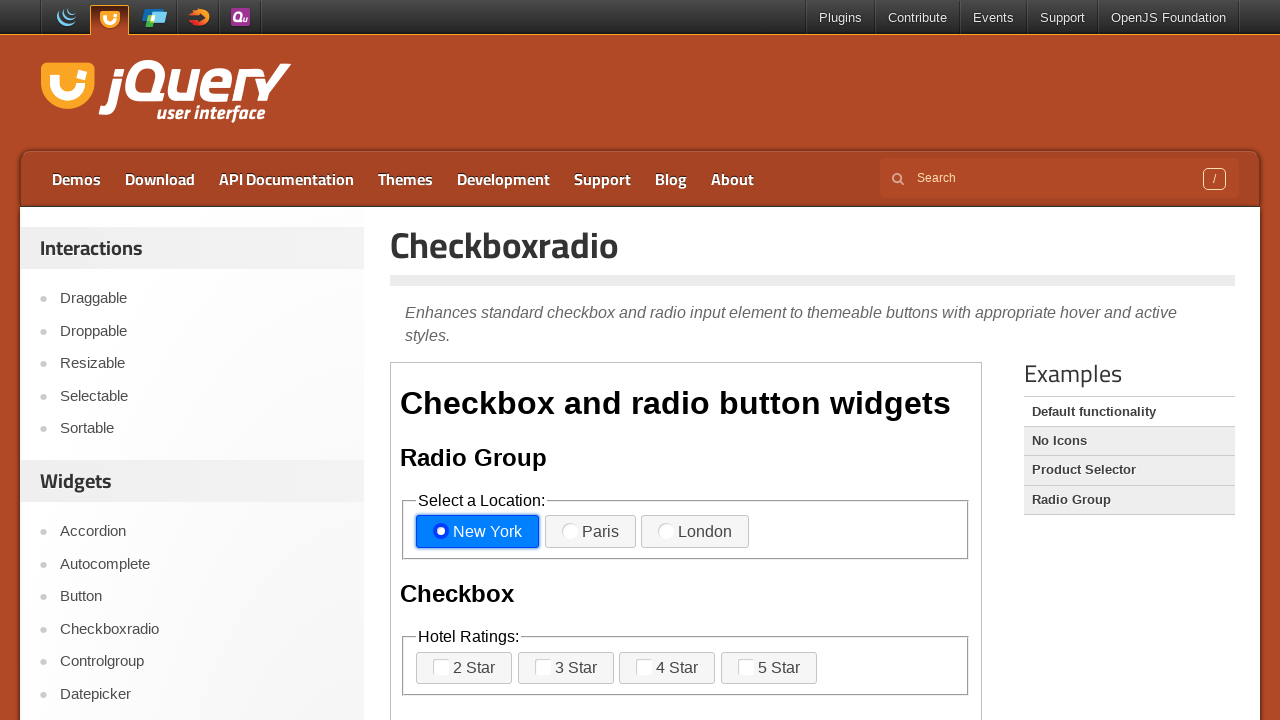

Clicked radio button 2 (iteration 14/15) at (590, 532) on xpath=//*[@id='content']/iframe >> internal:control=enter-frame >> xpath=//label
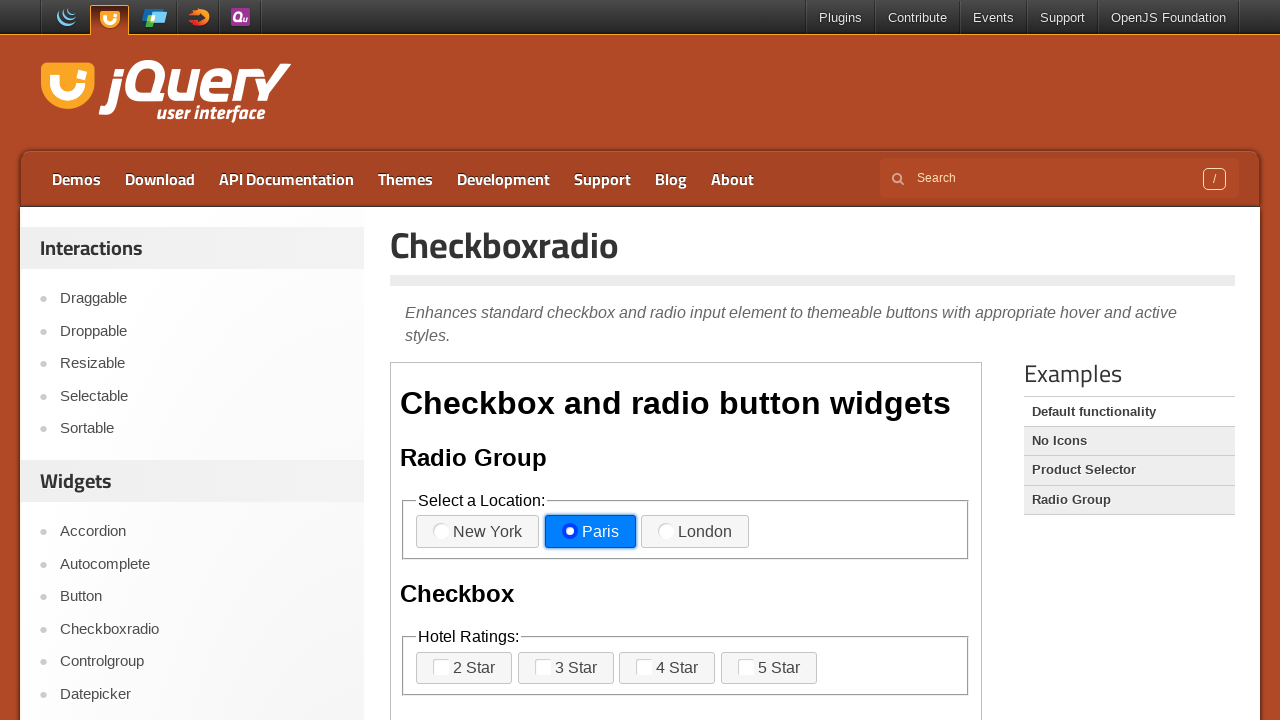

Clicked radio button 3 (iteration 14/15) at (695, 532) on xpath=//*[@id='content']/iframe >> internal:control=enter-frame >> xpath=//label
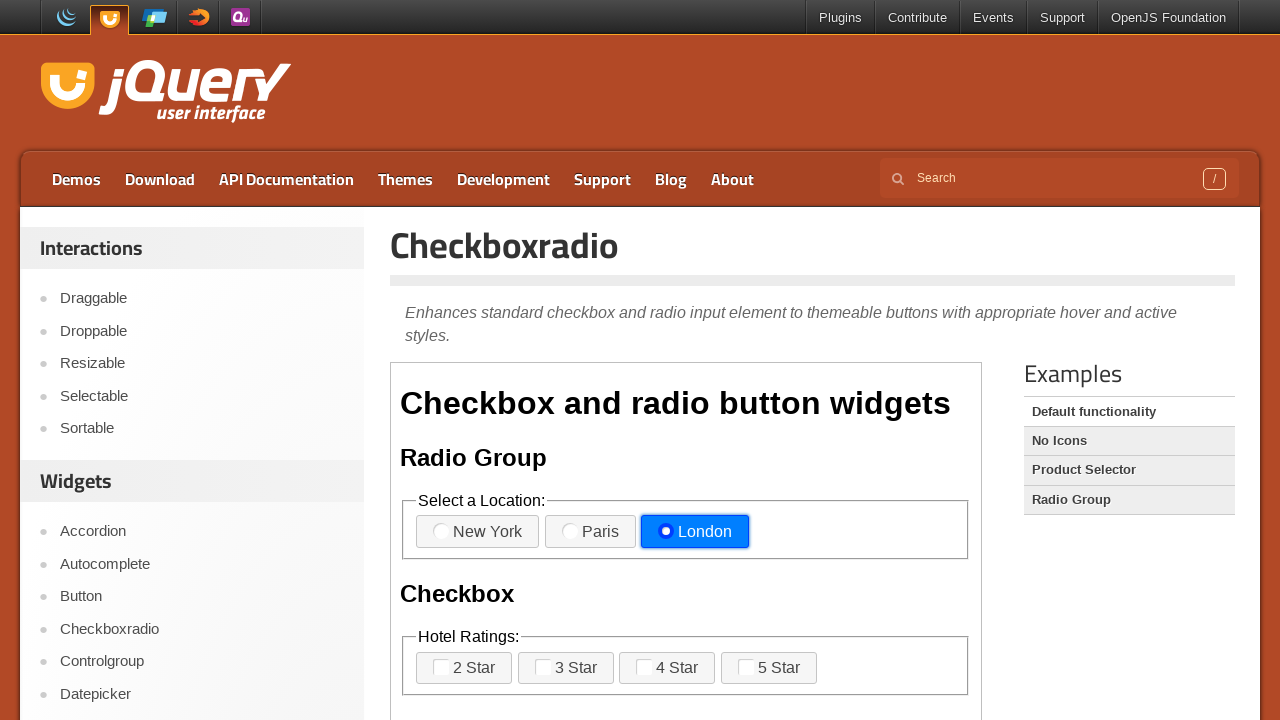

Clicked radio button 1 (iteration 15/15) at (478, 532) on xpath=//*[@id='content']/iframe >> internal:control=enter-frame >> xpath=//label
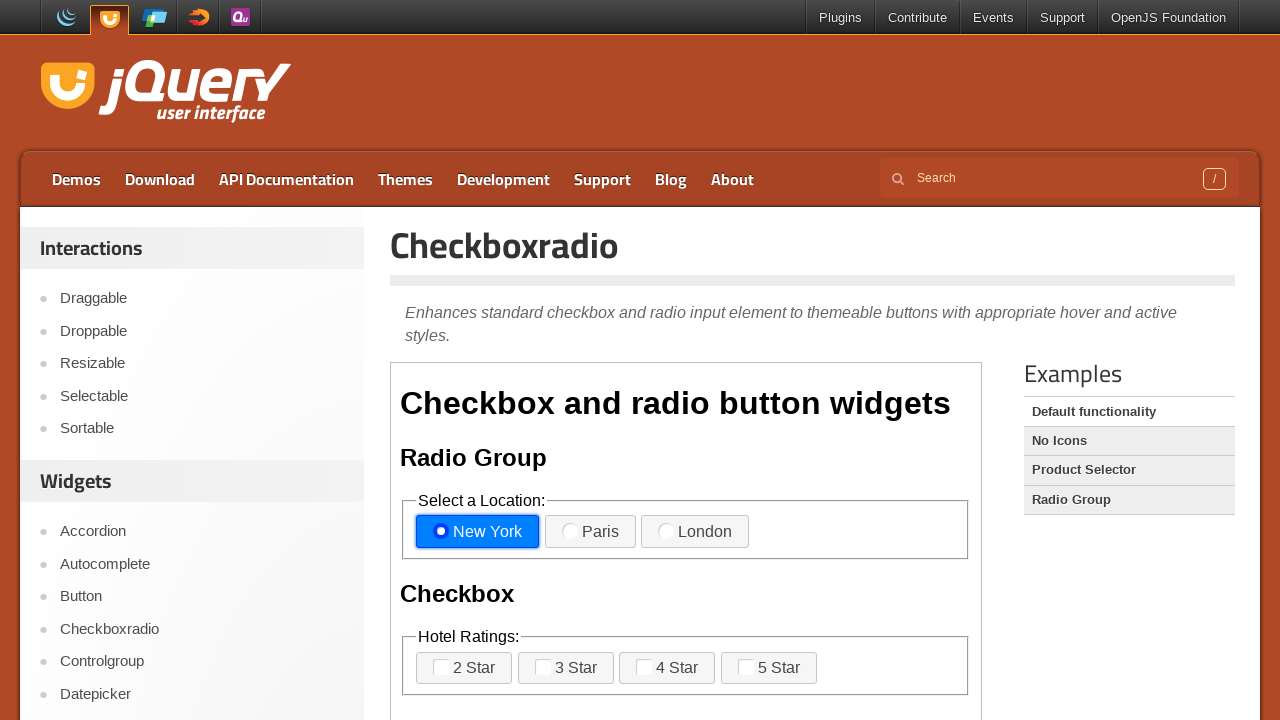

Clicked radio button 2 (iteration 15/15) at (590, 532) on xpath=//*[@id='content']/iframe >> internal:control=enter-frame >> xpath=//label
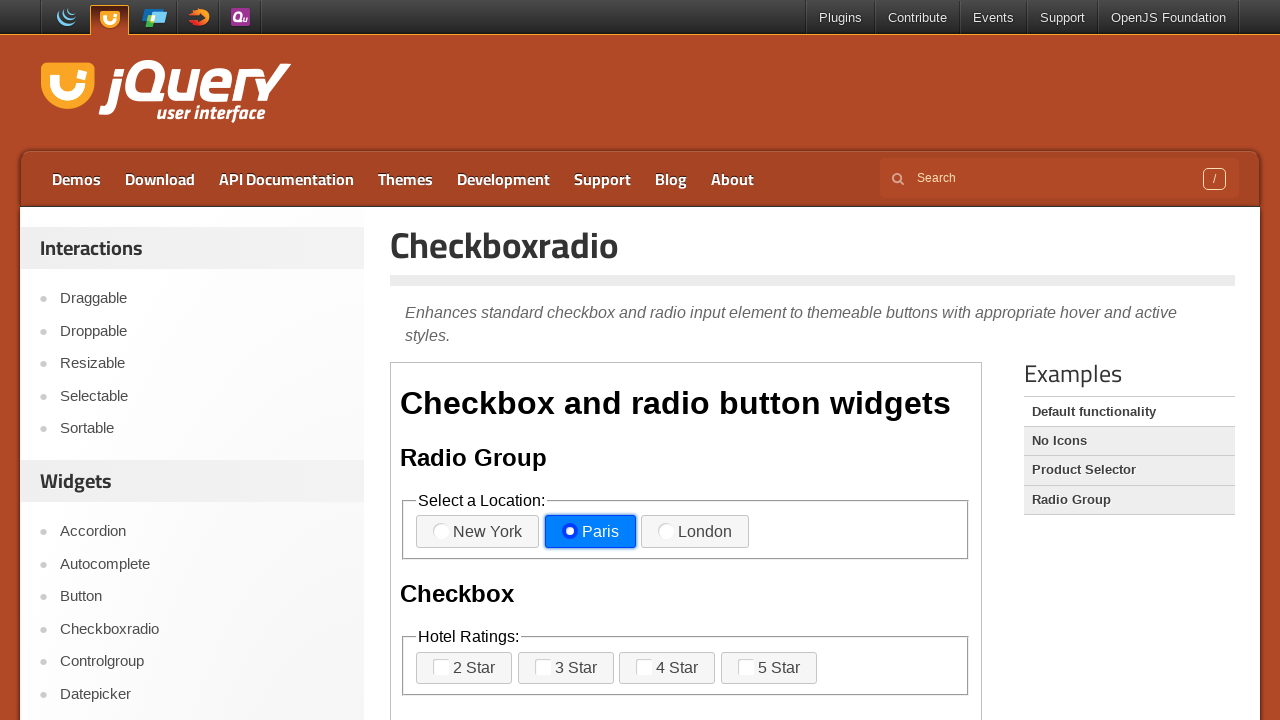

Clicked radio button 3 (iteration 15/15) at (695, 532) on xpath=//*[@id='content']/iframe >> internal:control=enter-frame >> xpath=//label
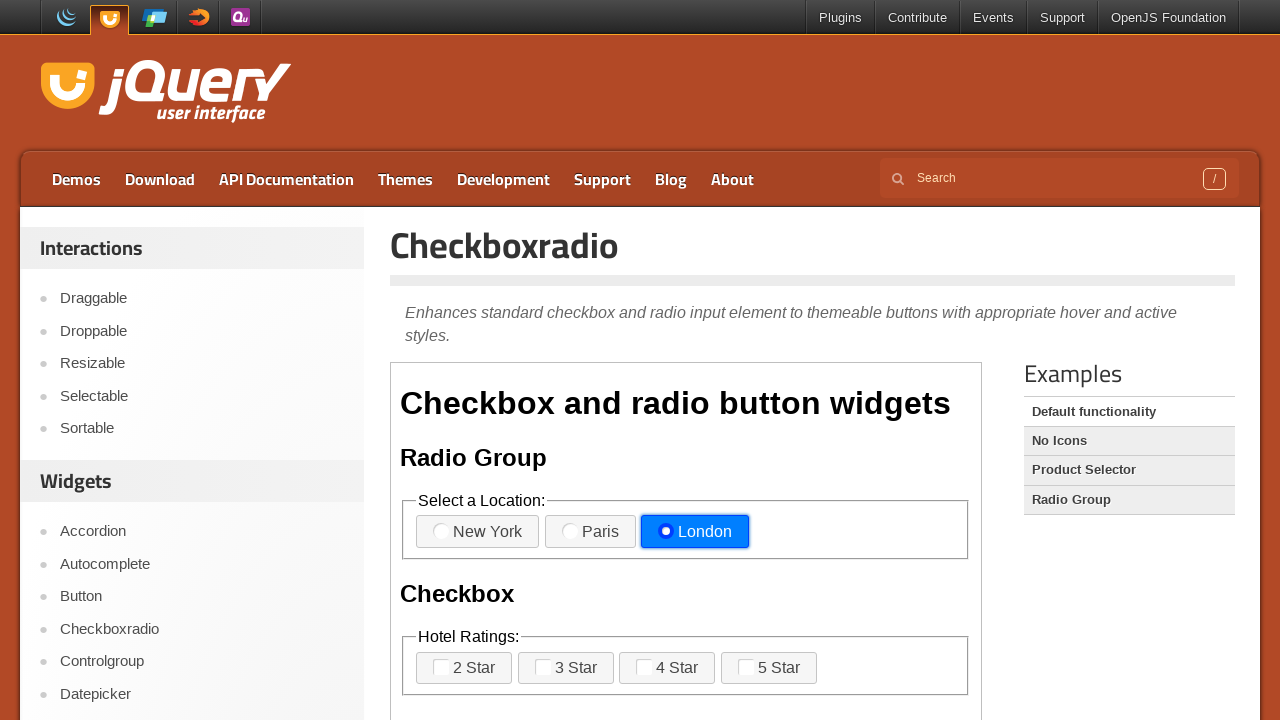

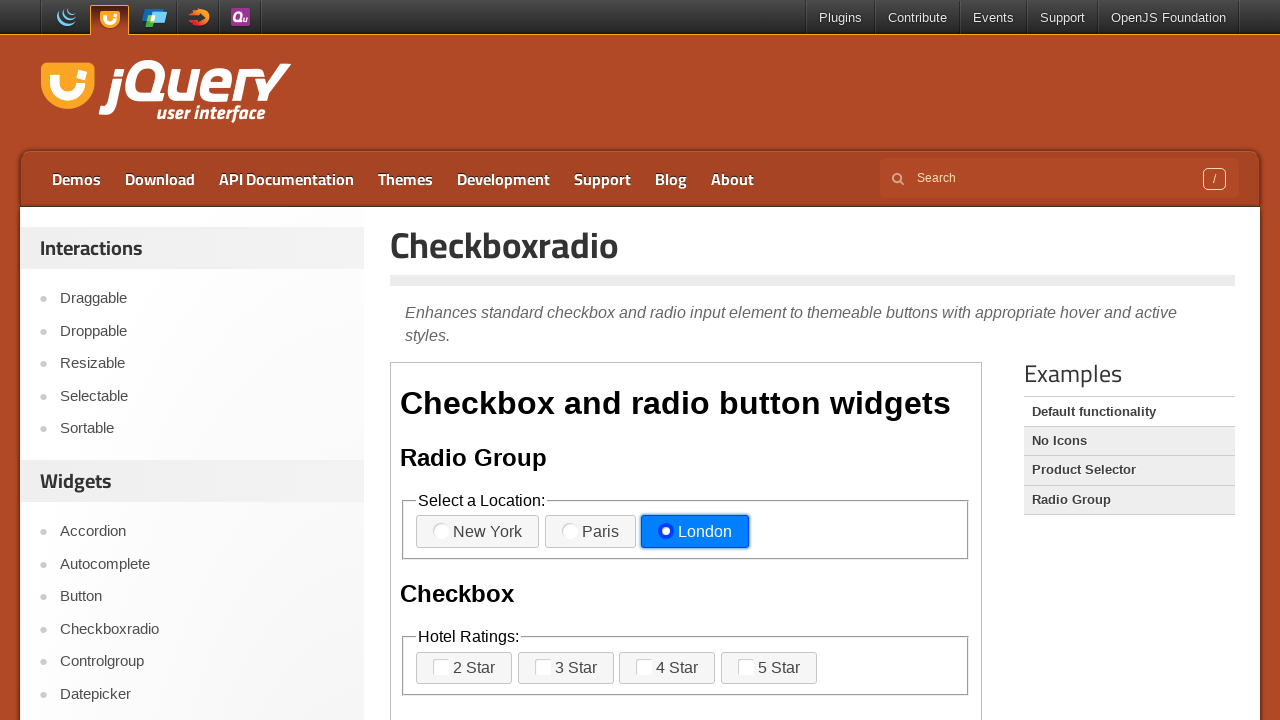